Tests e-commerce order placement flow by adding specific items to cart, applying a promo code, and completing checkout with country selection

Starting URL: https://rahulshettyacademy.com/seleniumPractise/#/

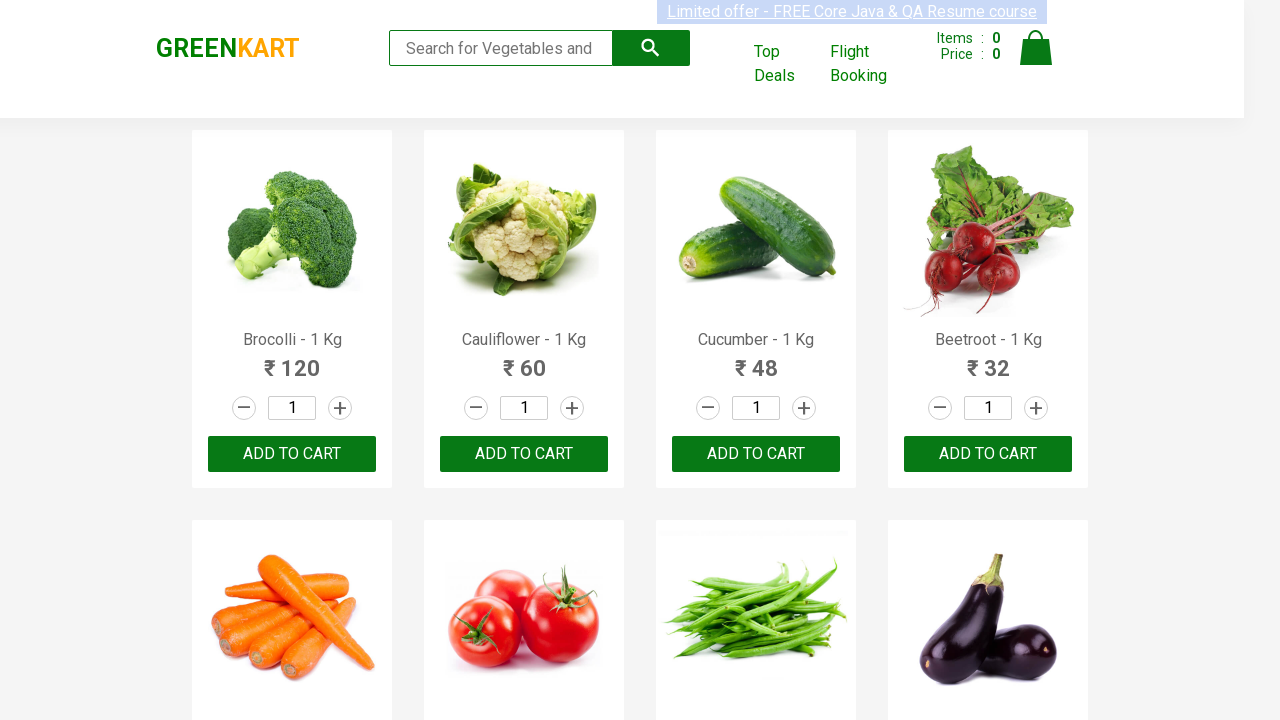

Retrieved all product names from the page
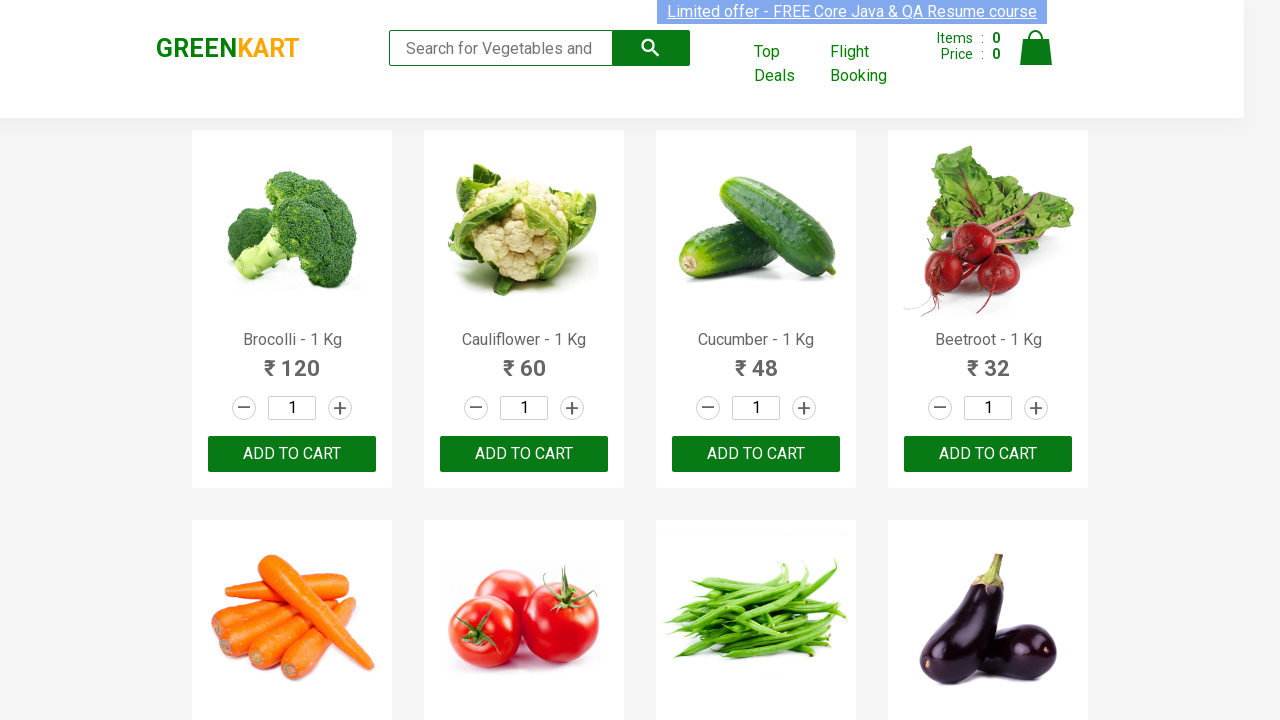

Retrieved text content for product 1
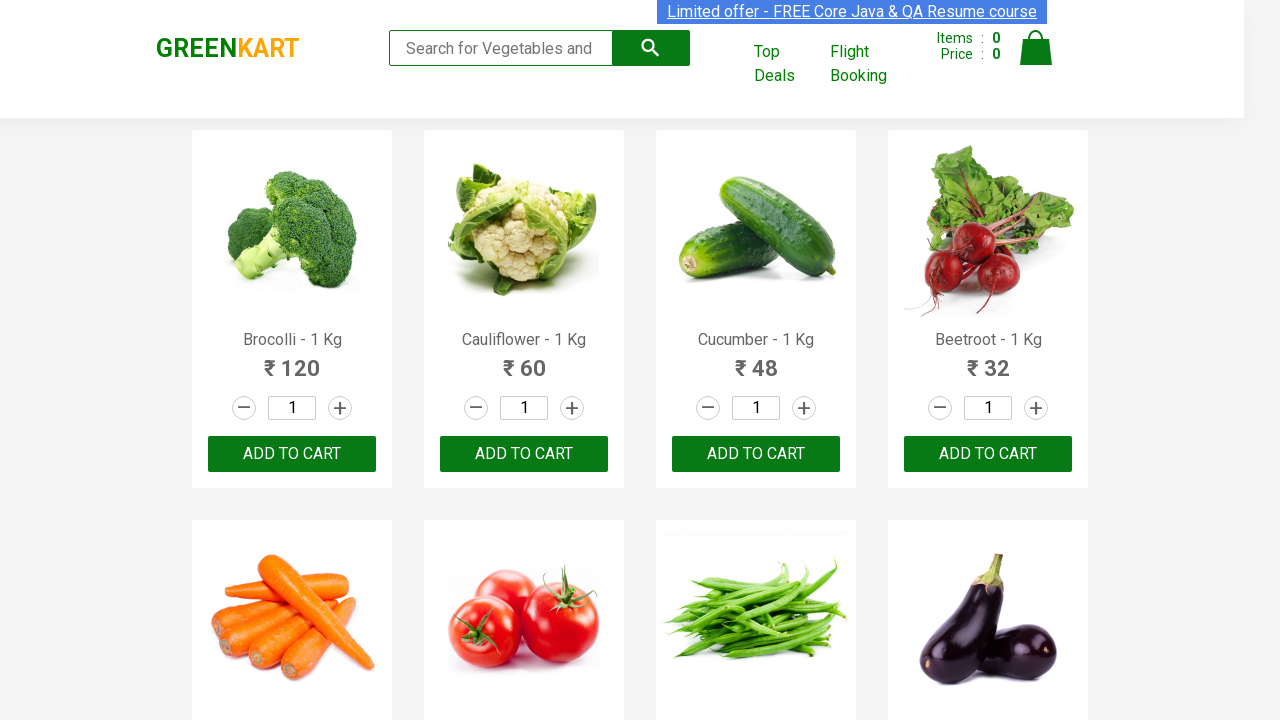

Added Brocolli to cart at (292, 454) on xpath=//div[@class='product-action']/button >> nth=0
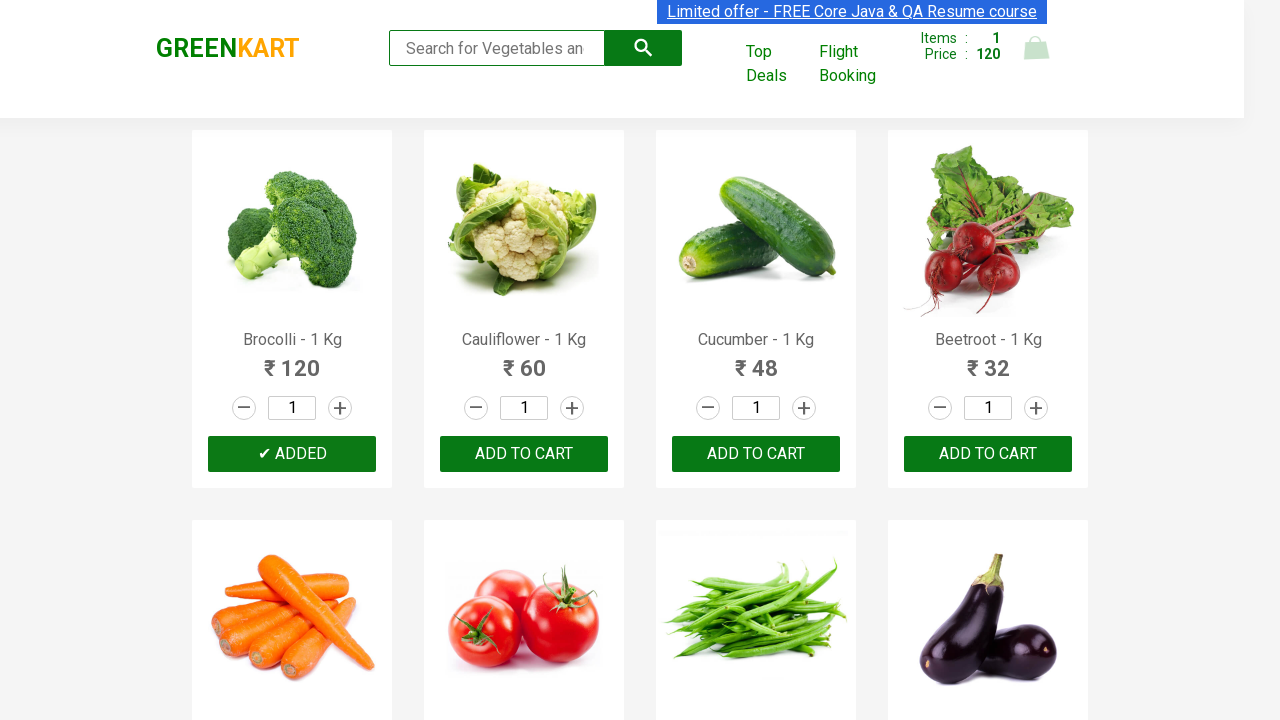

Retrieved text content for product 2
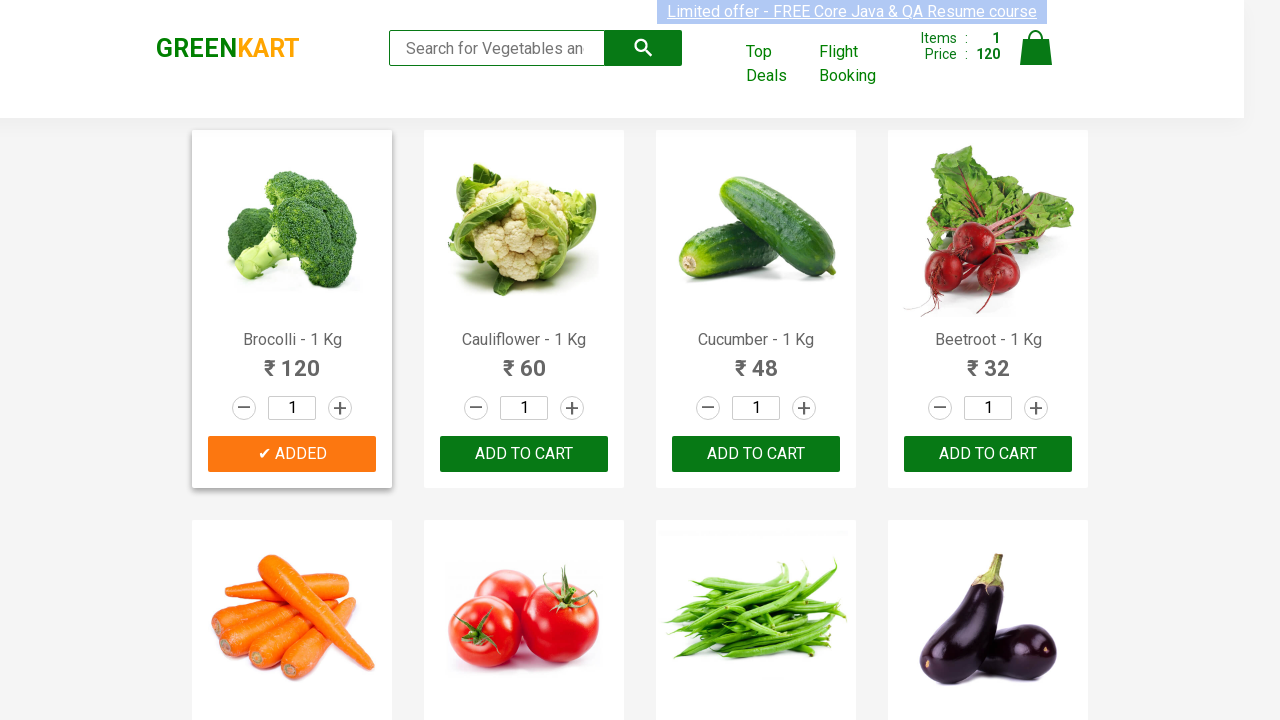

Retrieved text content for product 3
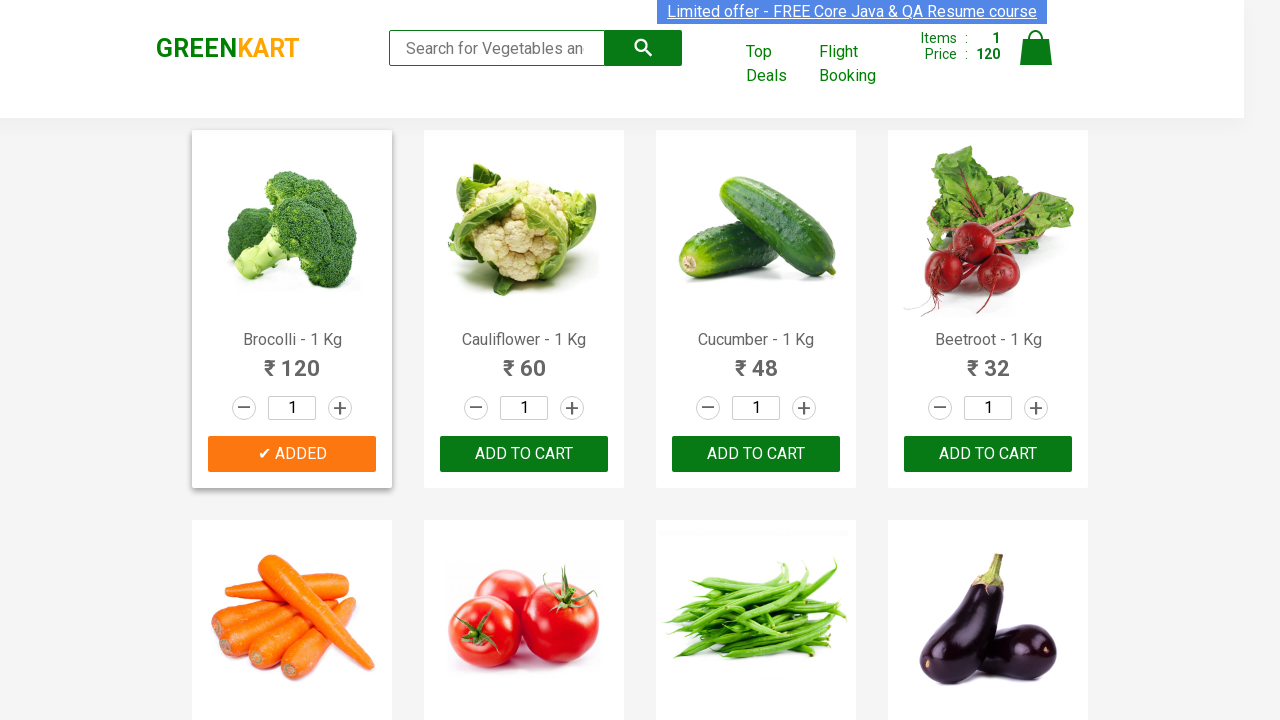

Added Cucumber to cart at (756, 454) on xpath=//div[@class='product-action']/button >> nth=2
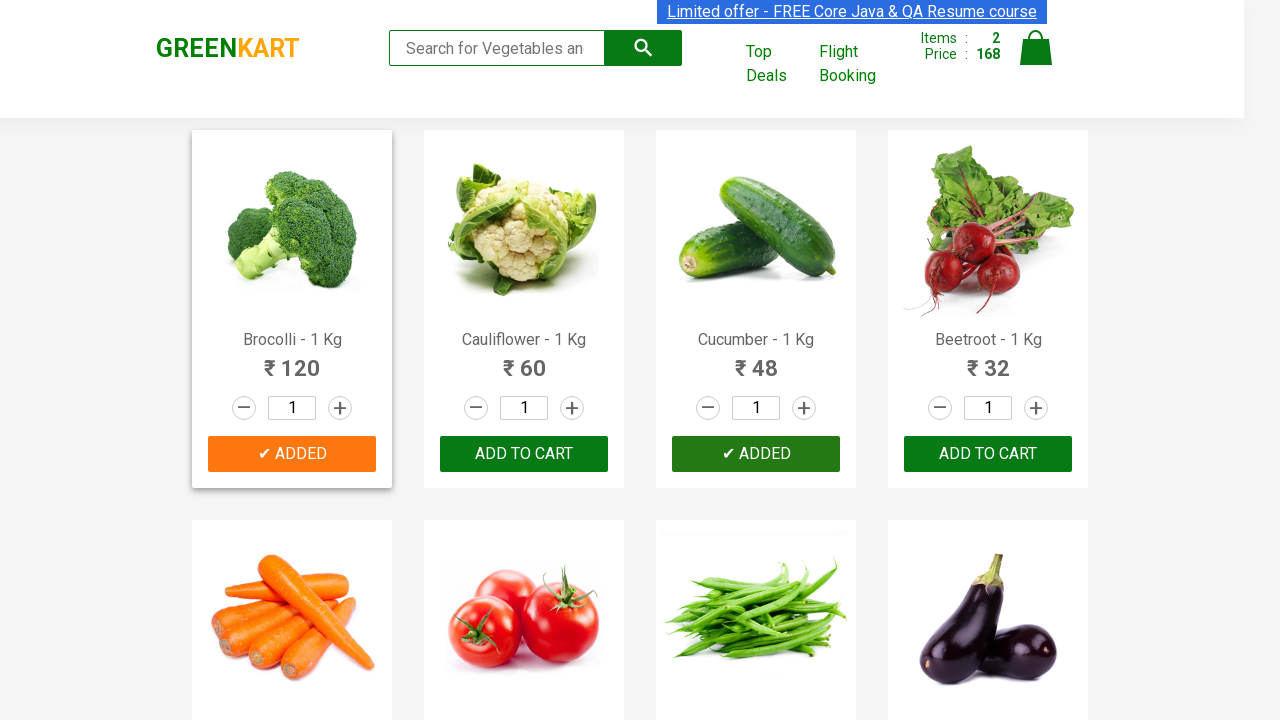

Retrieved text content for product 4
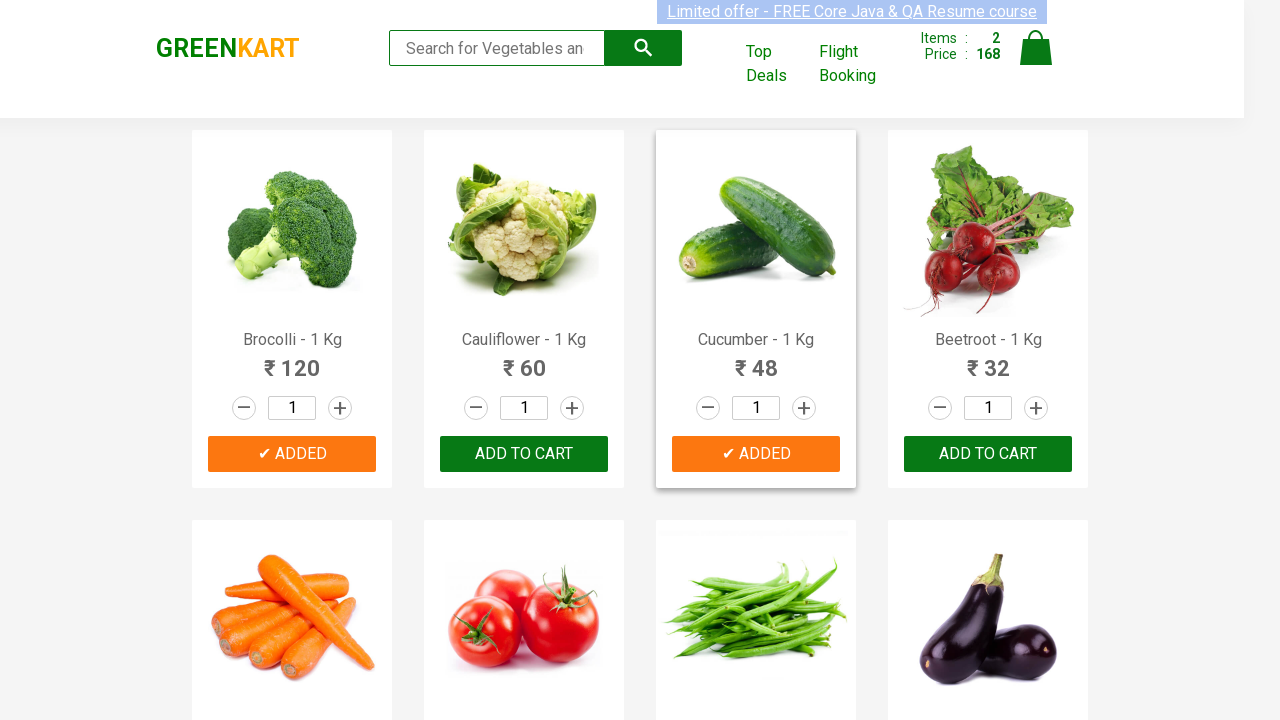

Retrieved text content for product 5
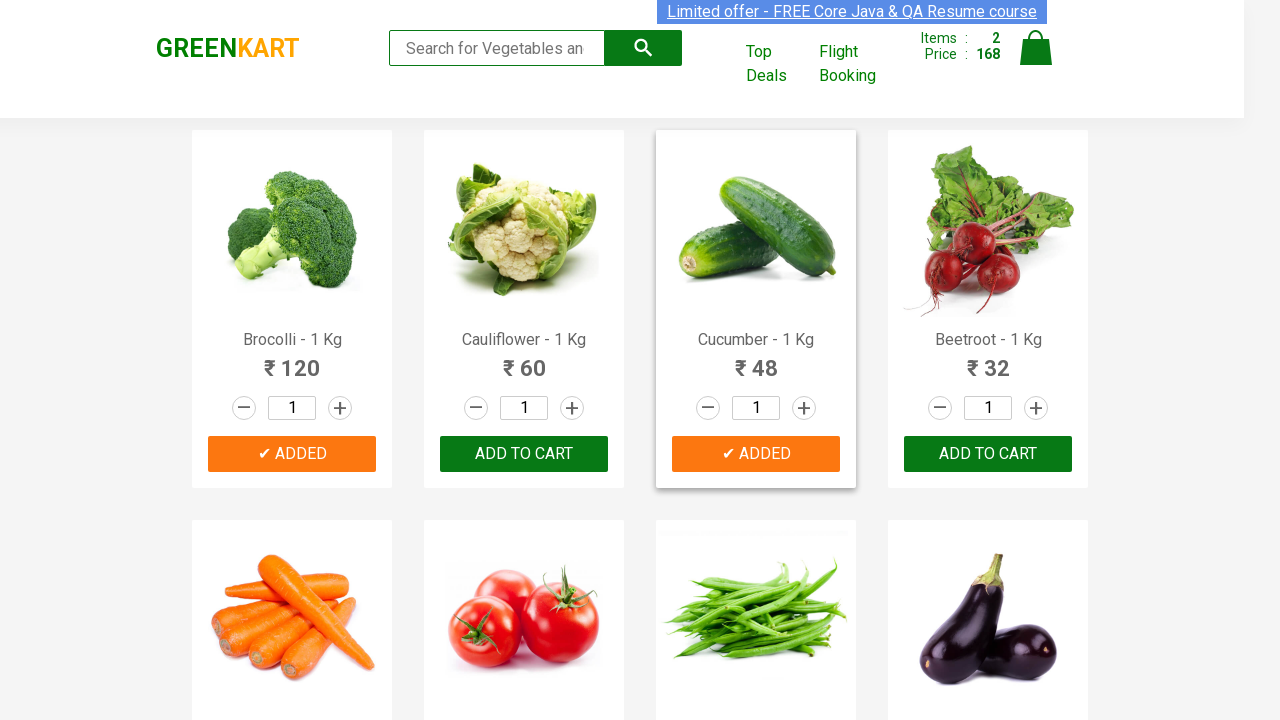

Retrieved text content for product 6
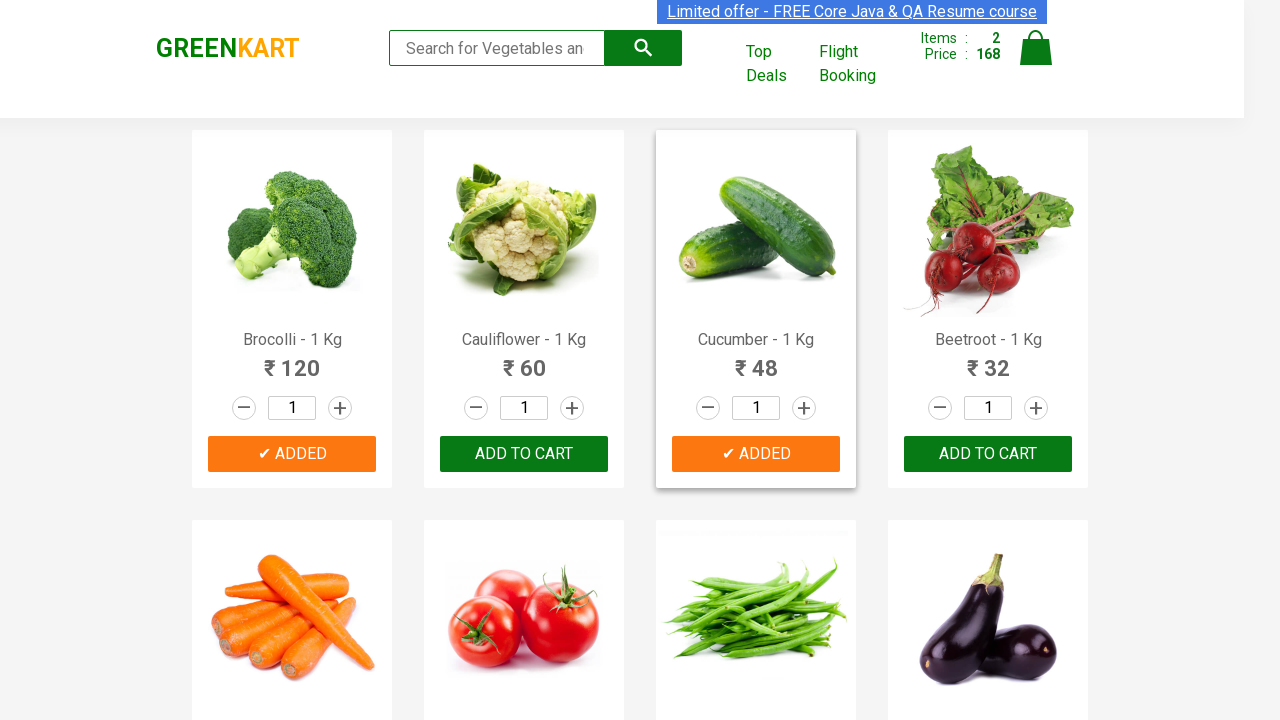

Retrieved text content for product 7
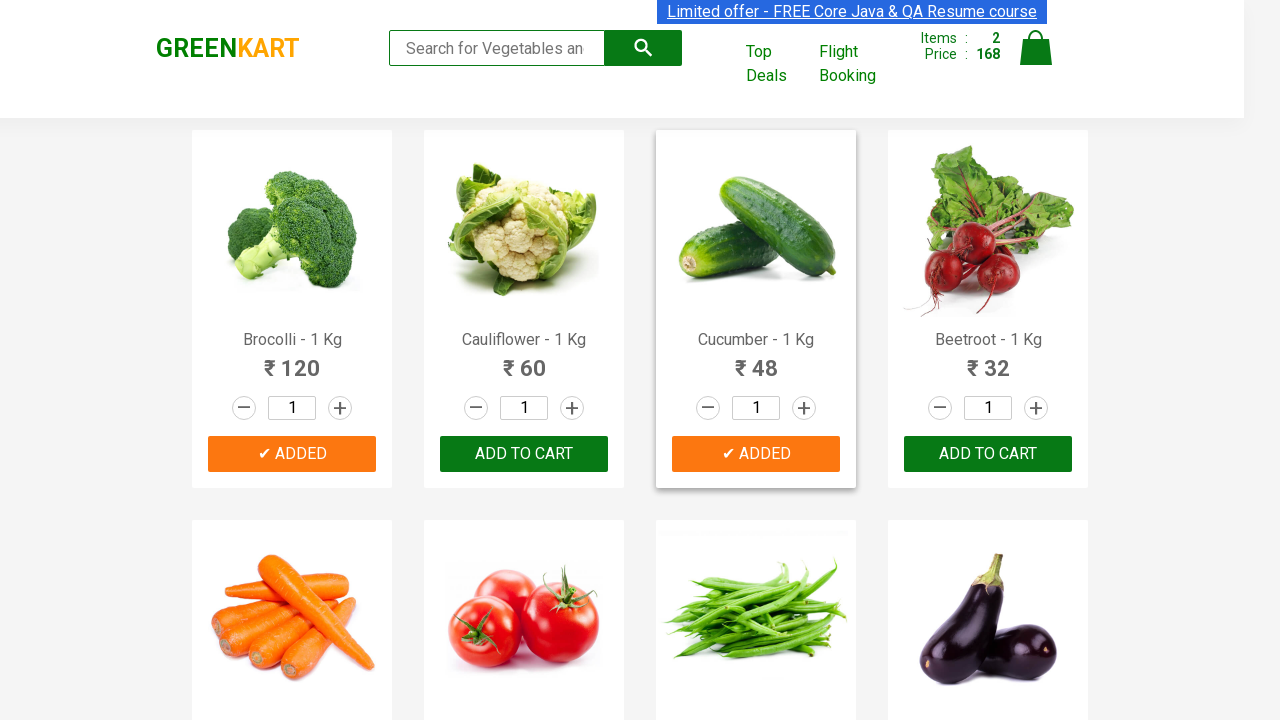

Retrieved text content for product 8
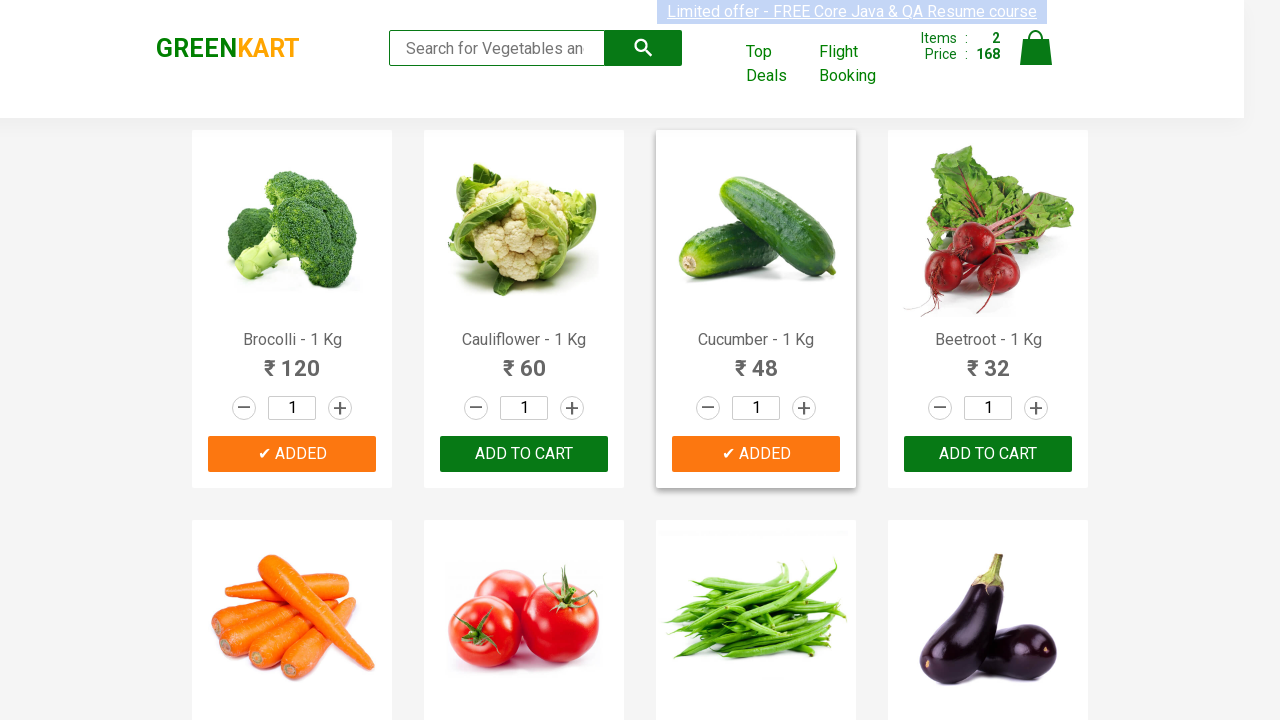

Retrieved text content for product 9
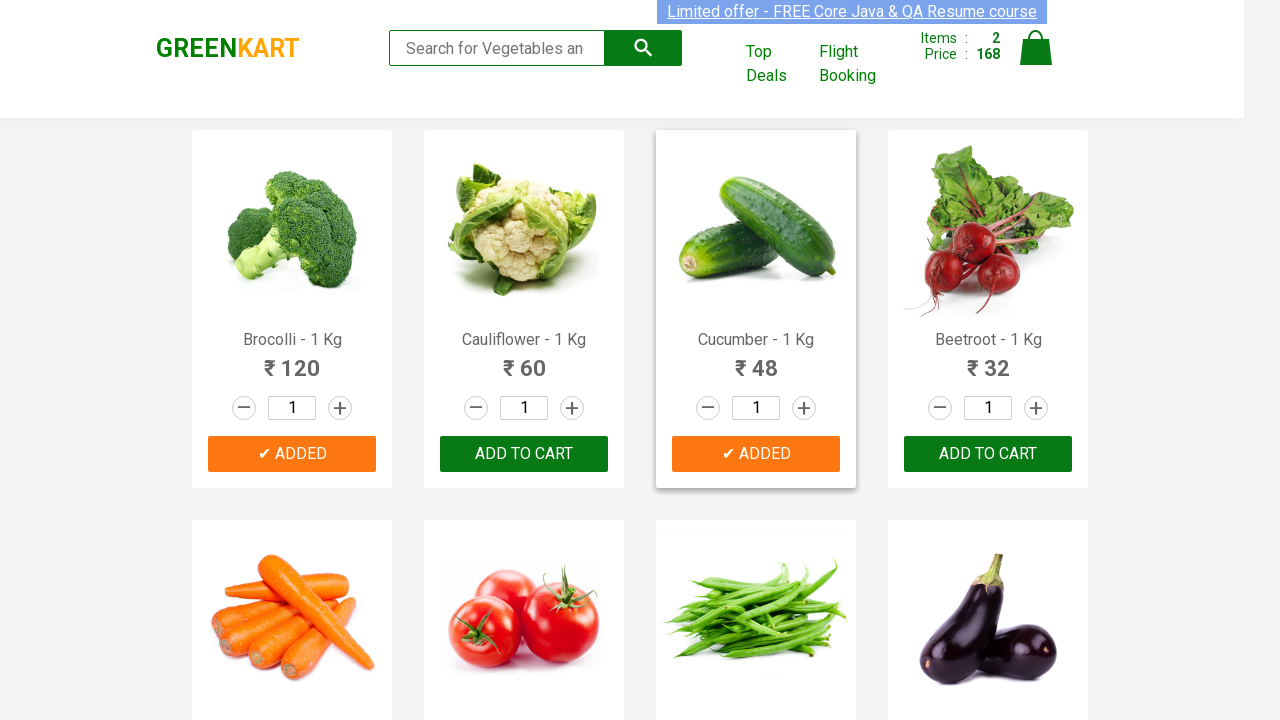

Retrieved text content for product 10
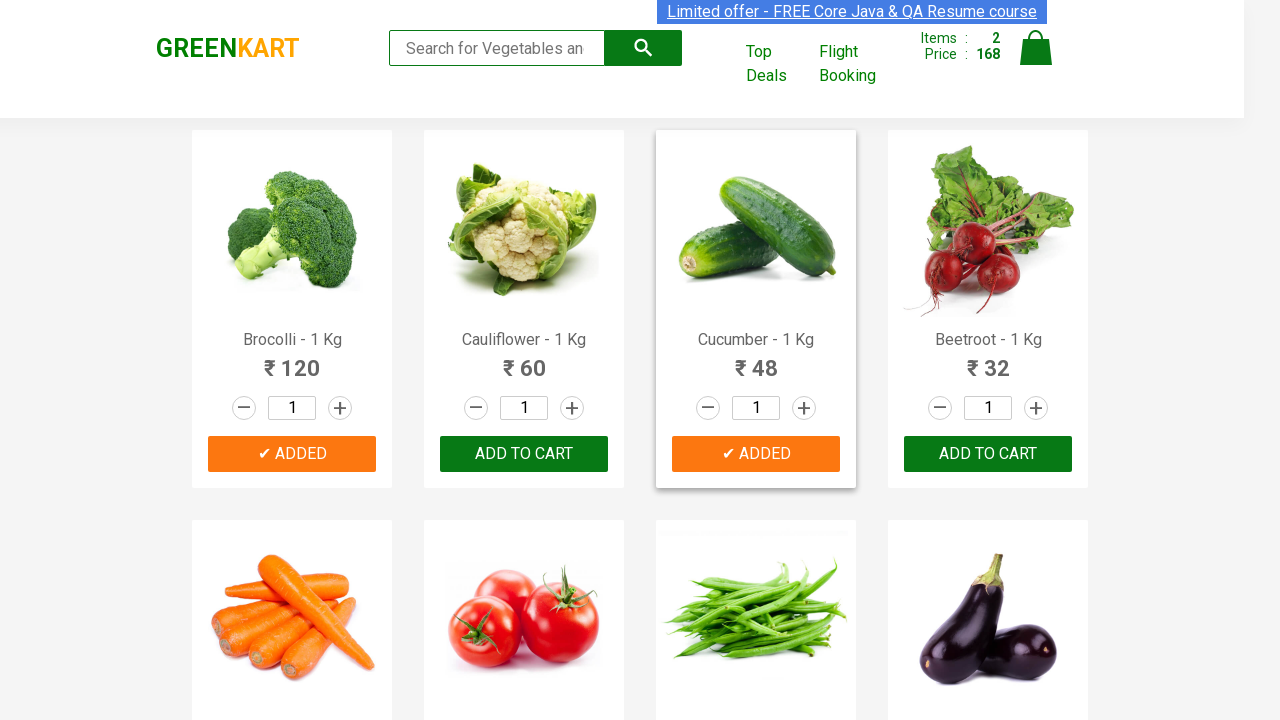

Retrieved text content for product 11
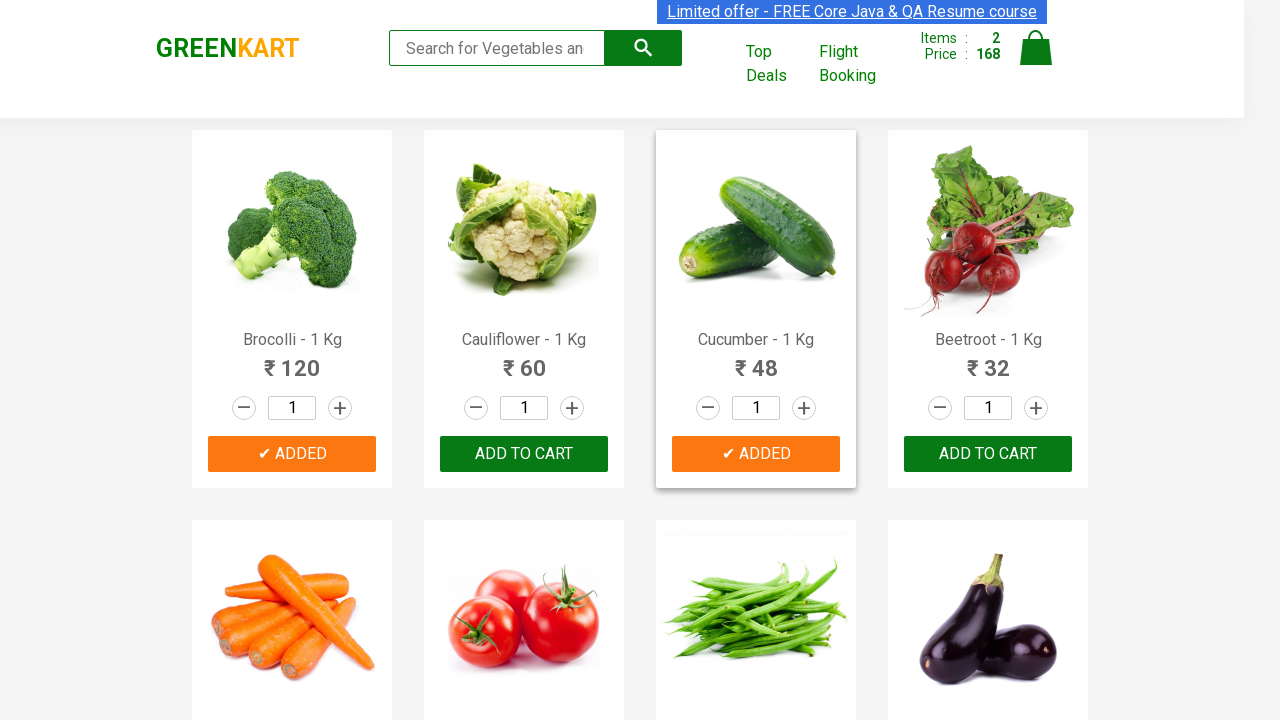

Retrieved text content for product 12
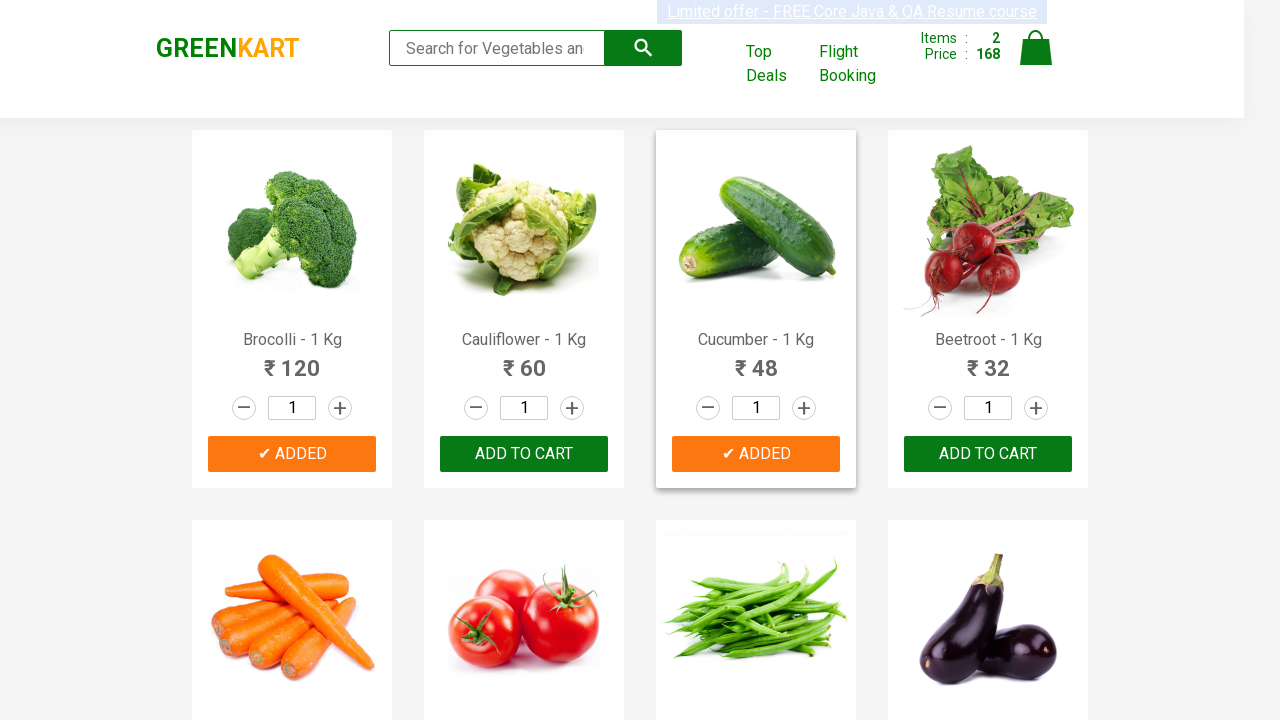

Retrieved text content for product 13
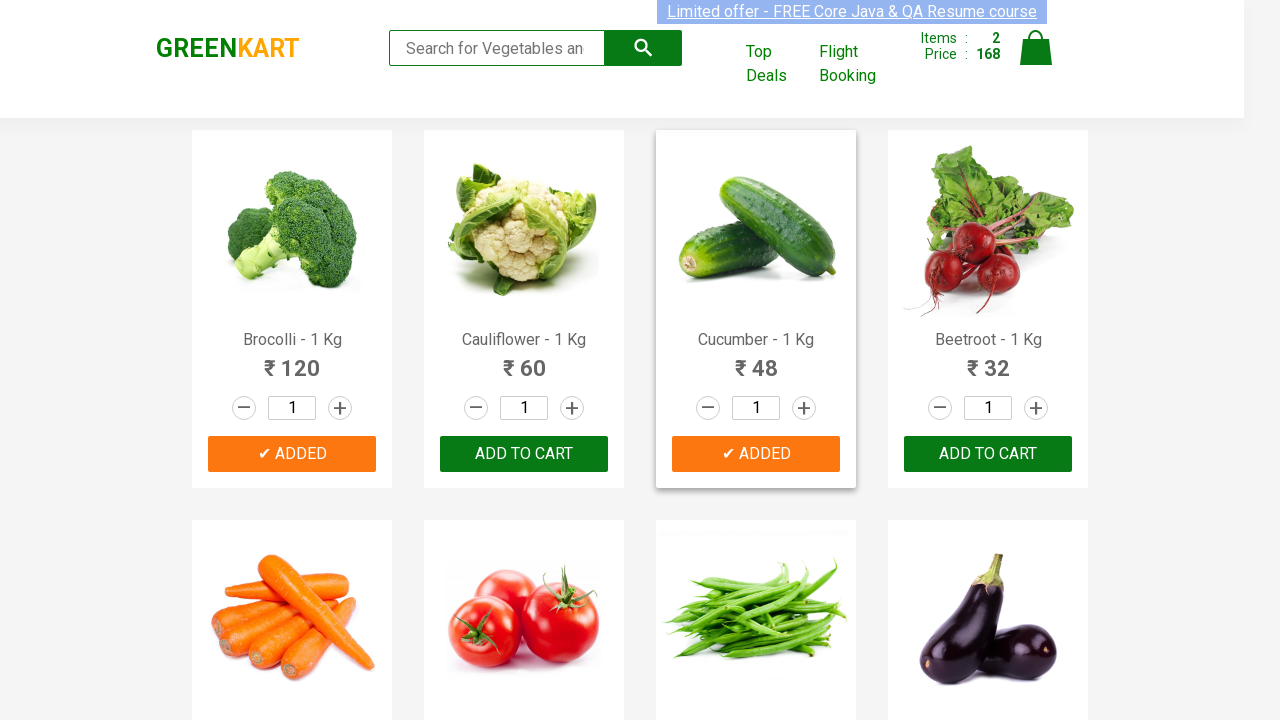

Retrieved text content for product 14
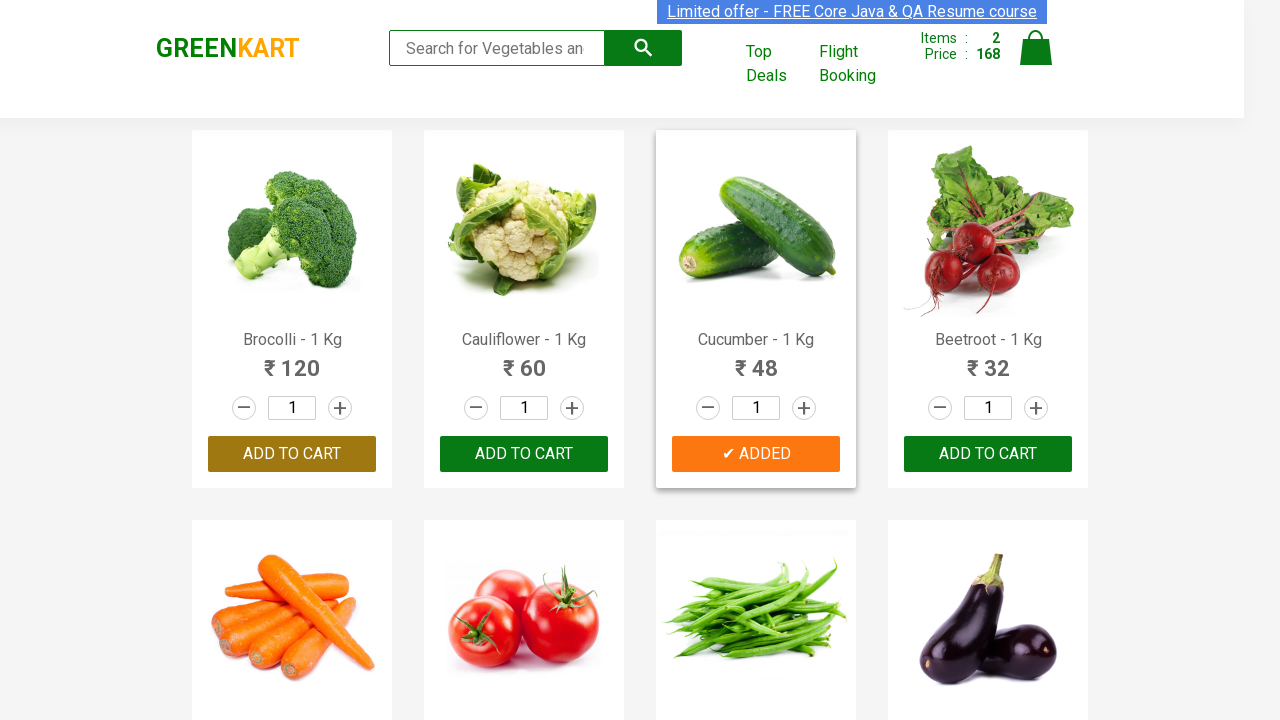

Retrieved text content for product 15
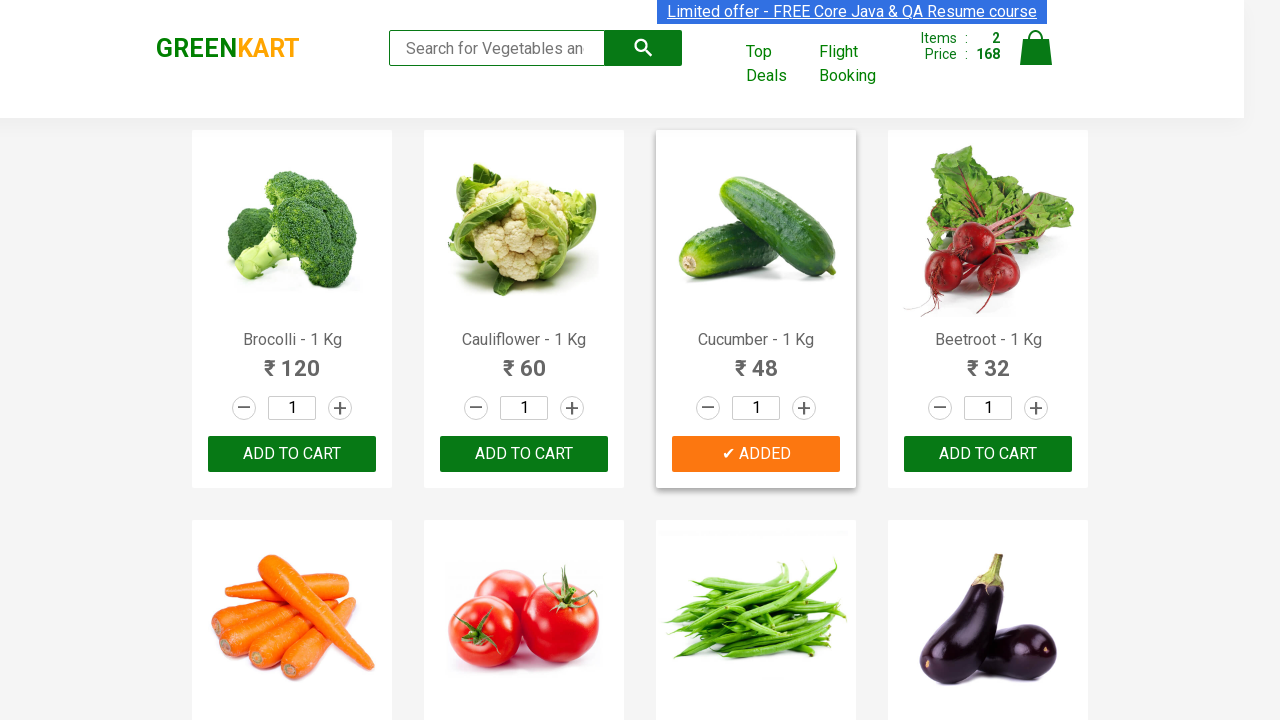

Retrieved text content for product 16
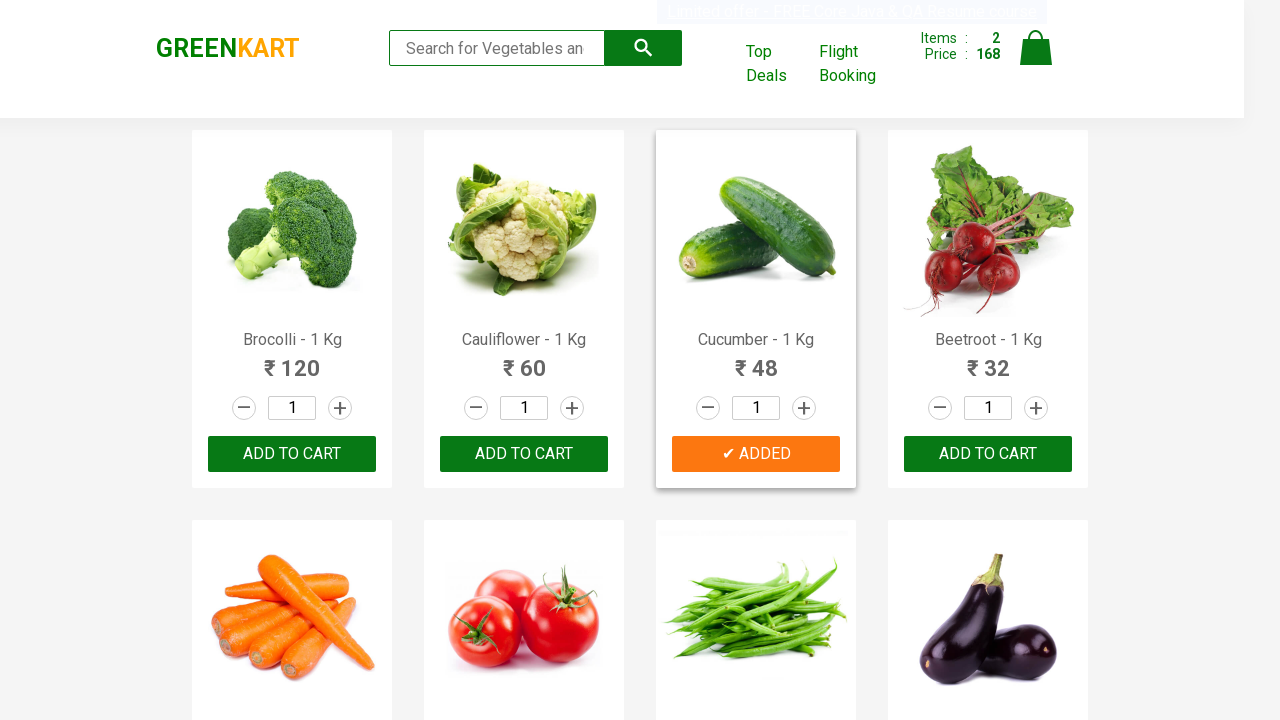

Retrieved text content for product 17
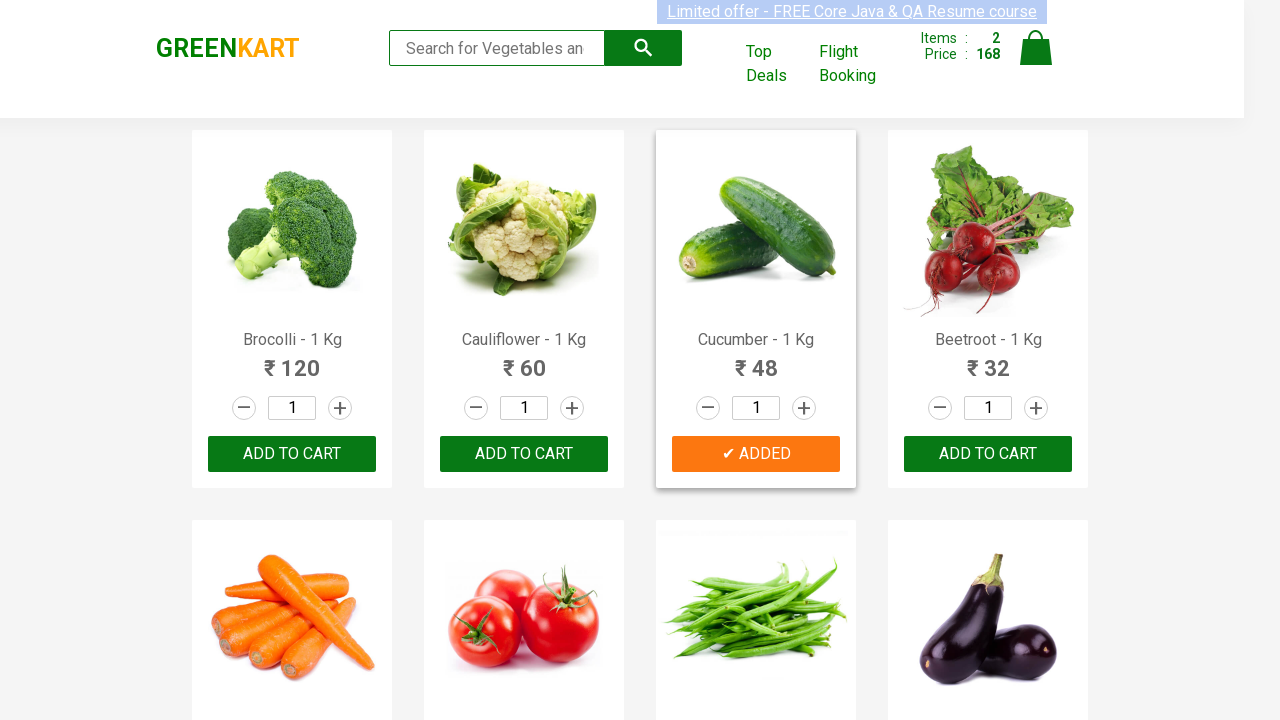

Retrieved text content for product 18
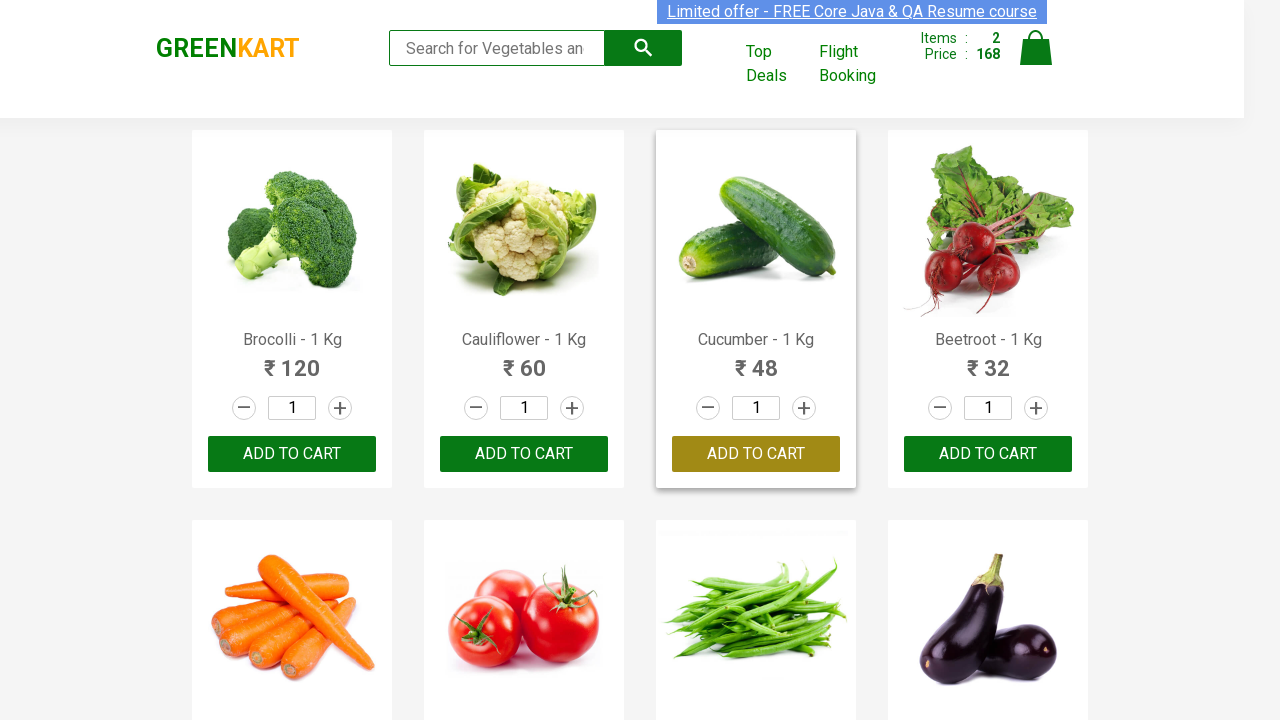

Retrieved text content for product 19
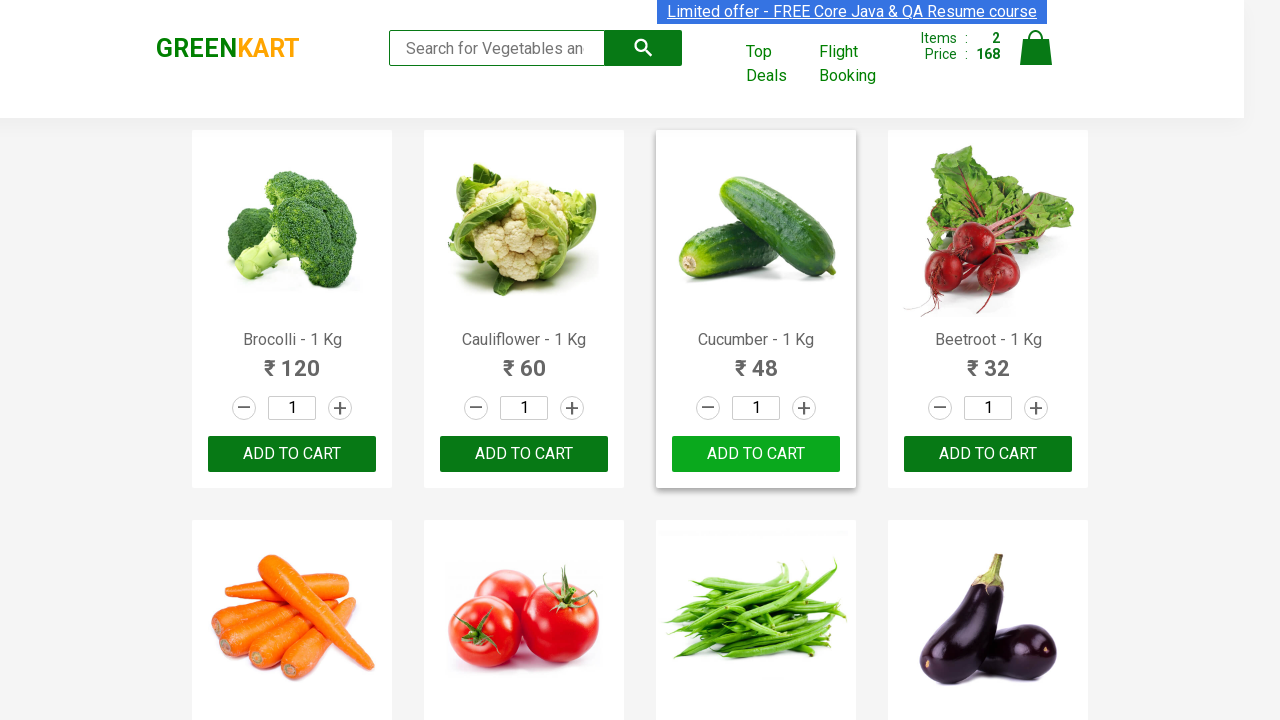

Retrieved text content for product 20
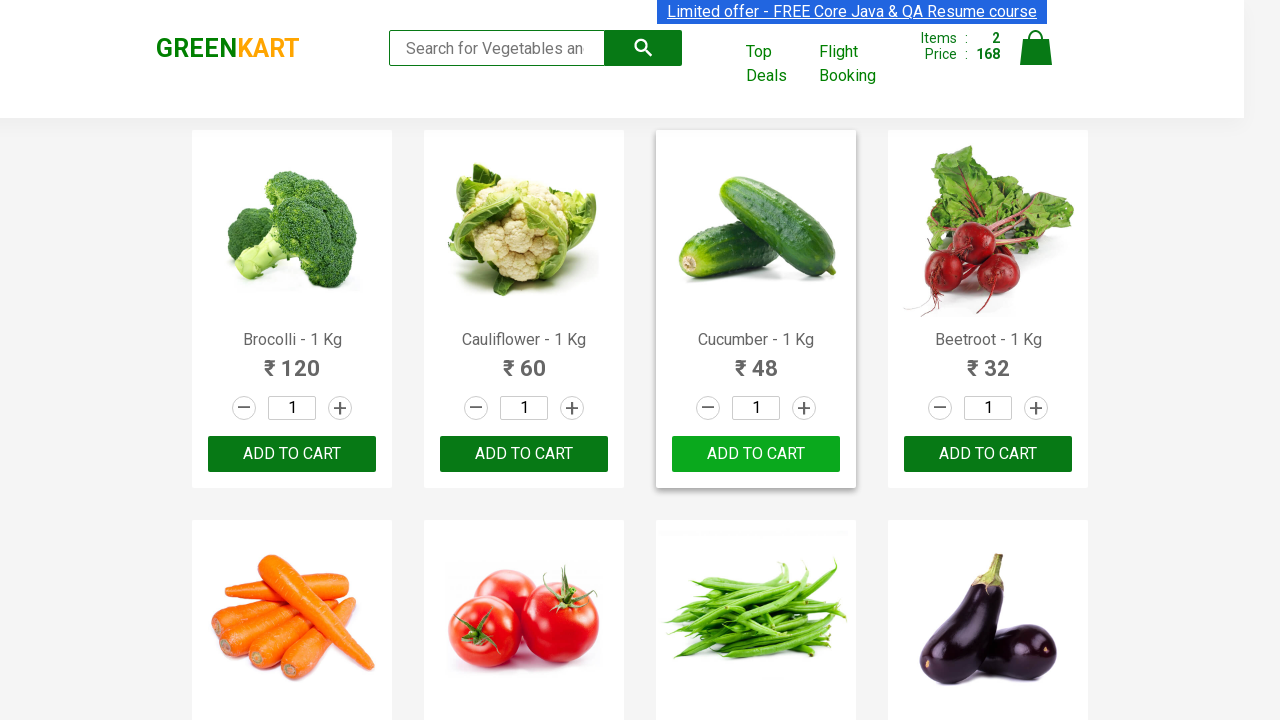

Retrieved text content for product 21
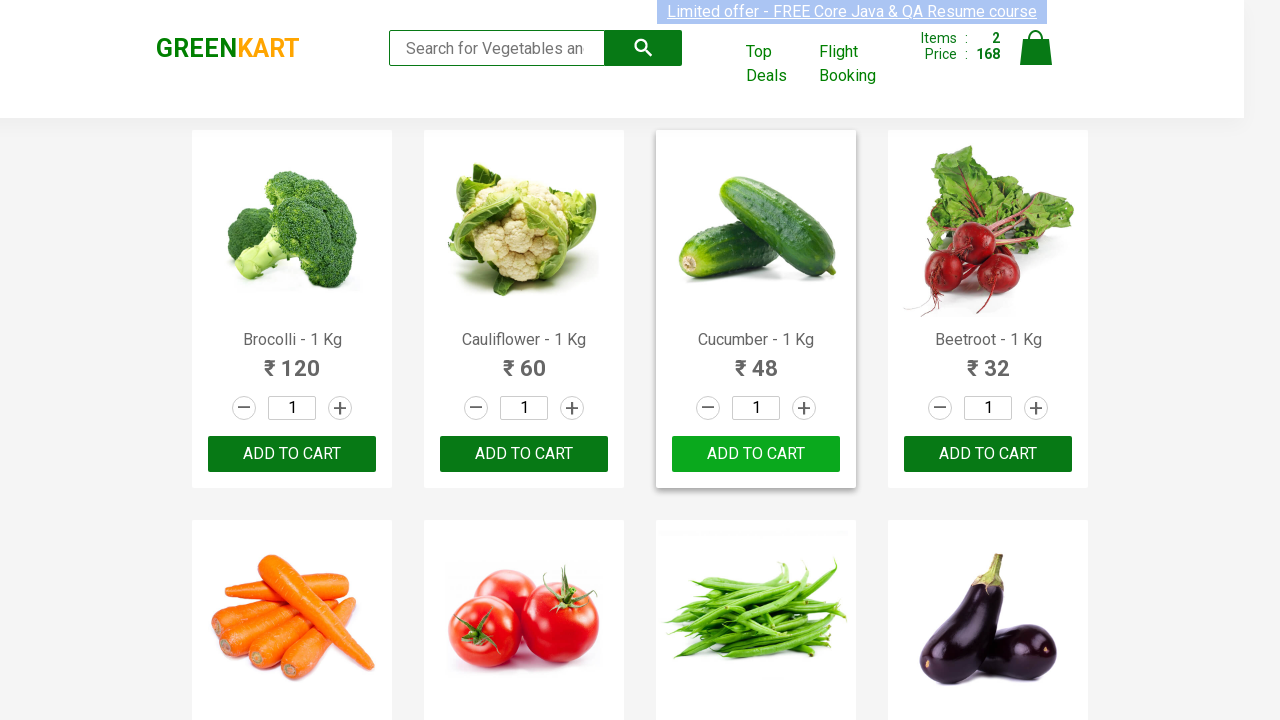

Retrieved text content for product 22
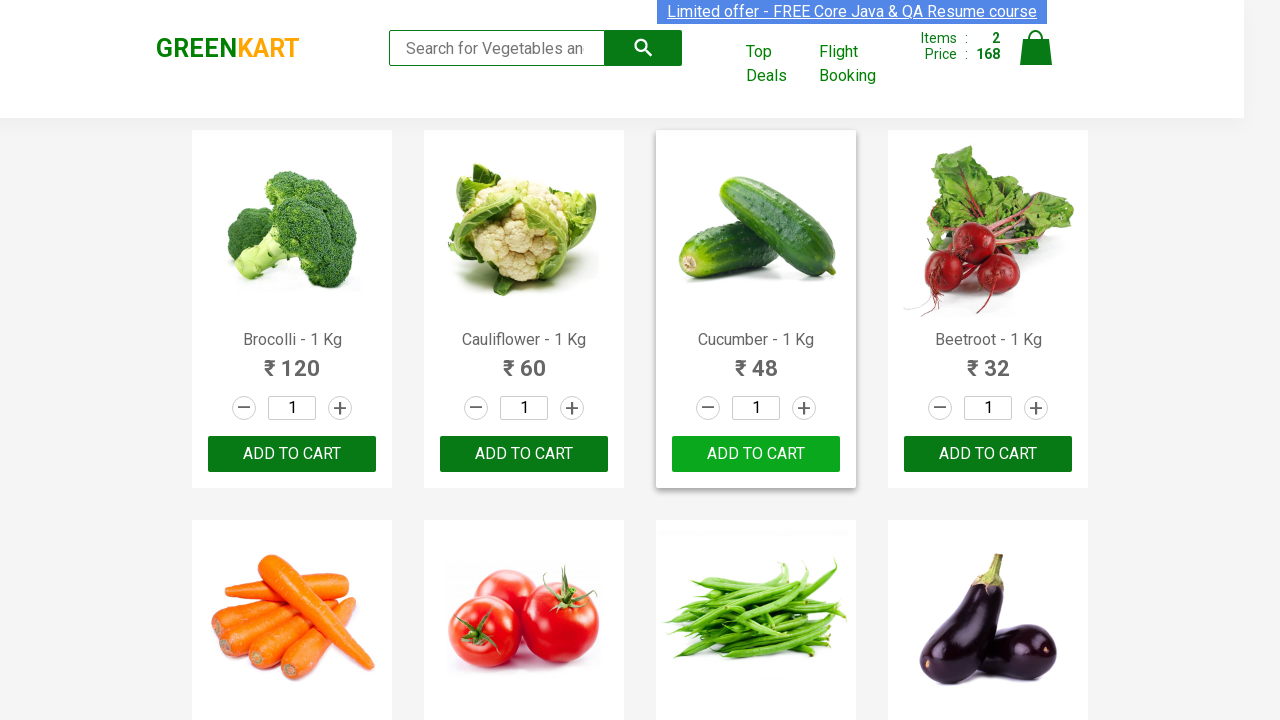

Retrieved text content for product 23
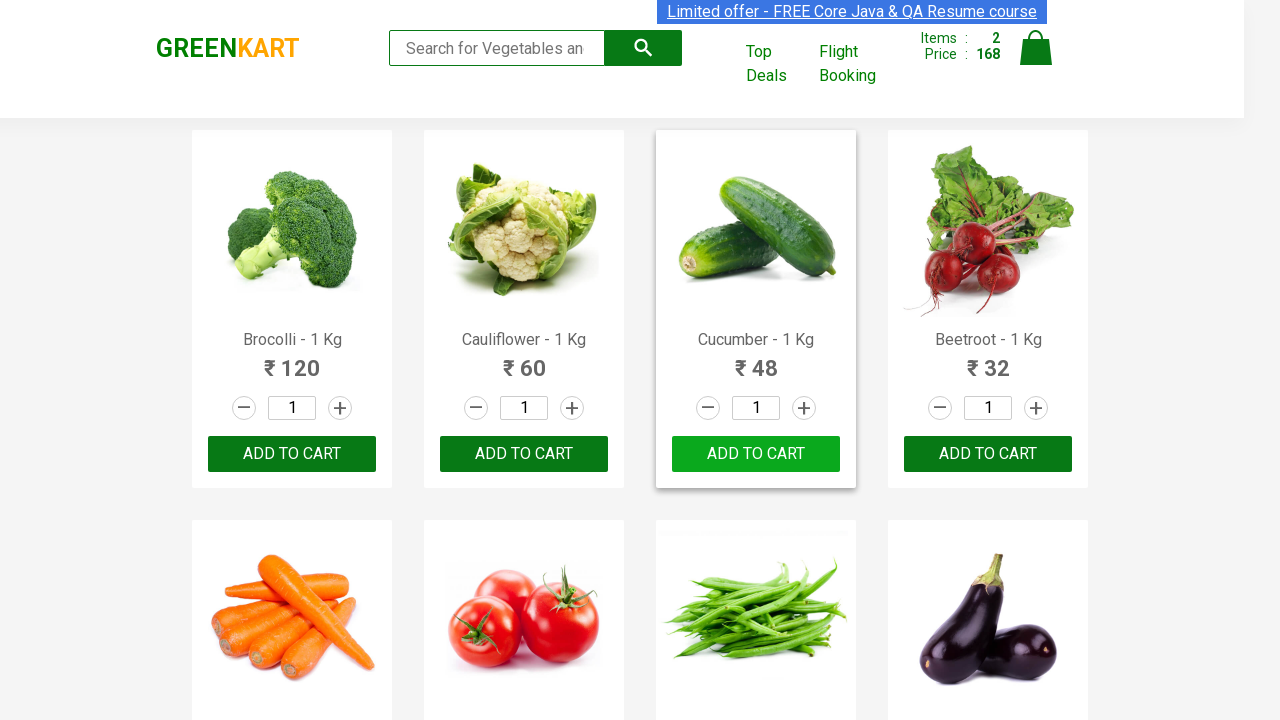

Retrieved text content for product 24
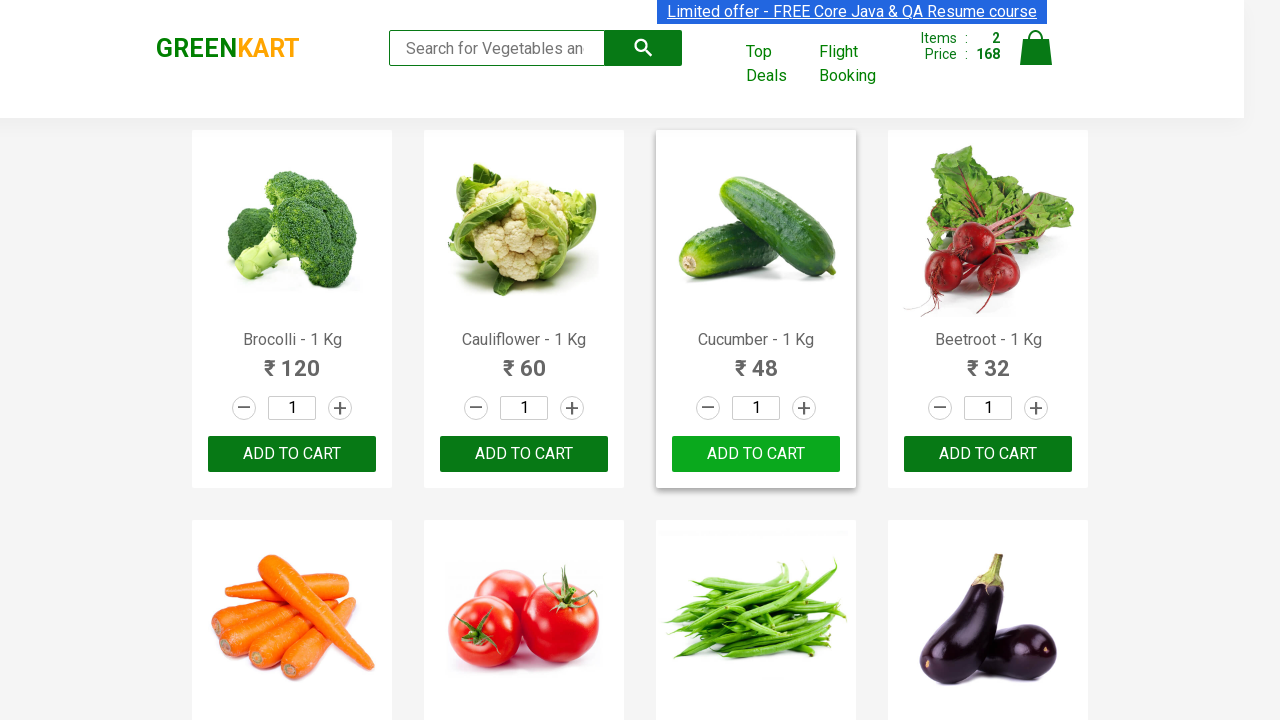

Retrieved text content for product 25
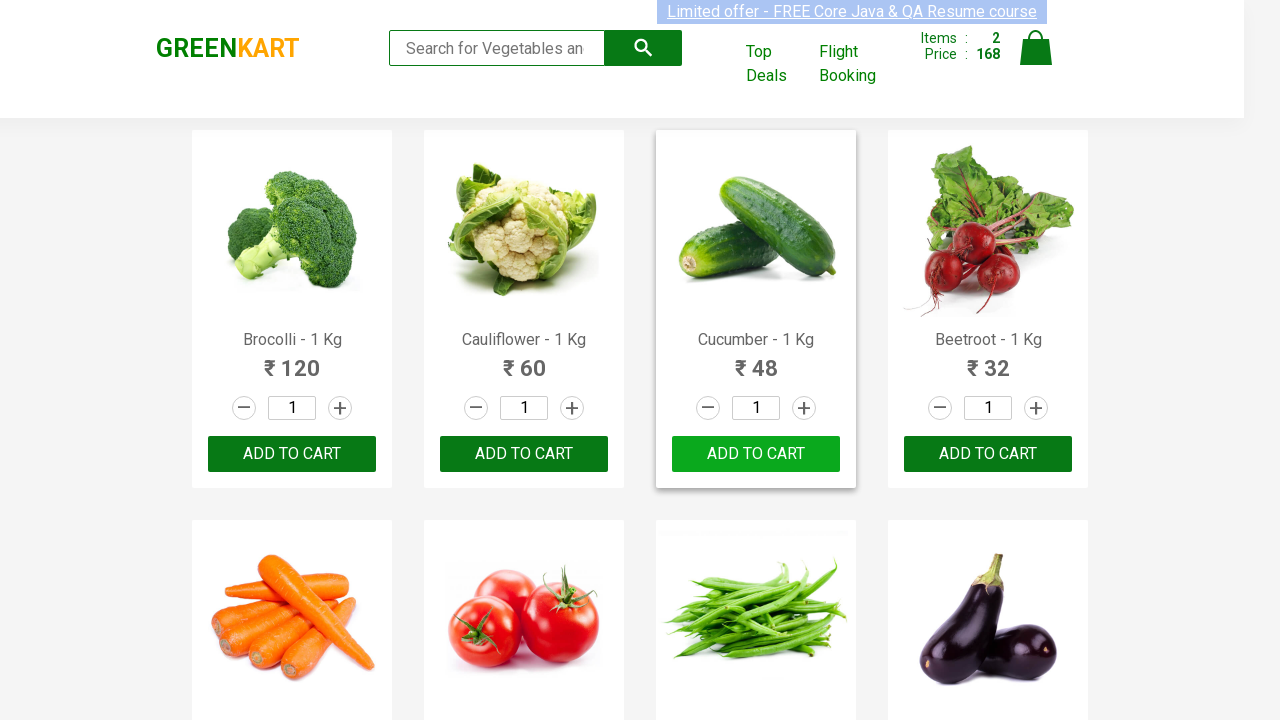

Retrieved text content for product 26
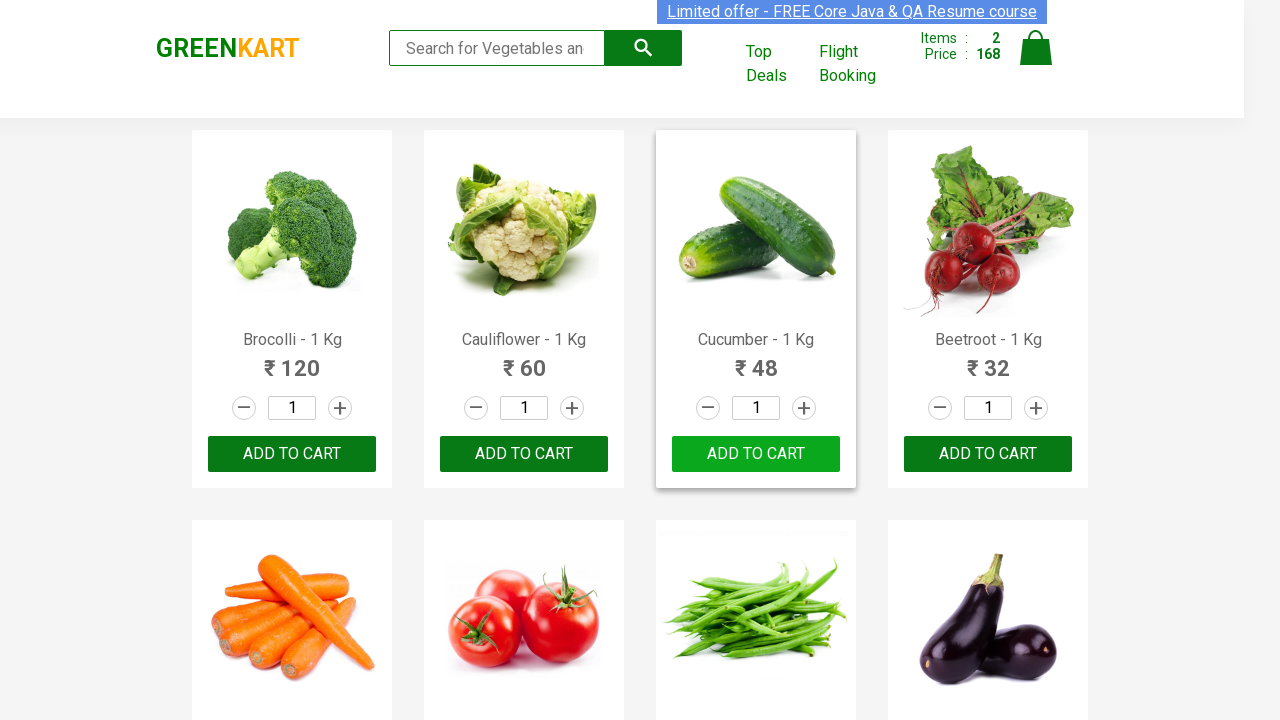

Added Almonds to cart at (524, 360) on xpath=//div[@class='product-action']/button >> nth=25
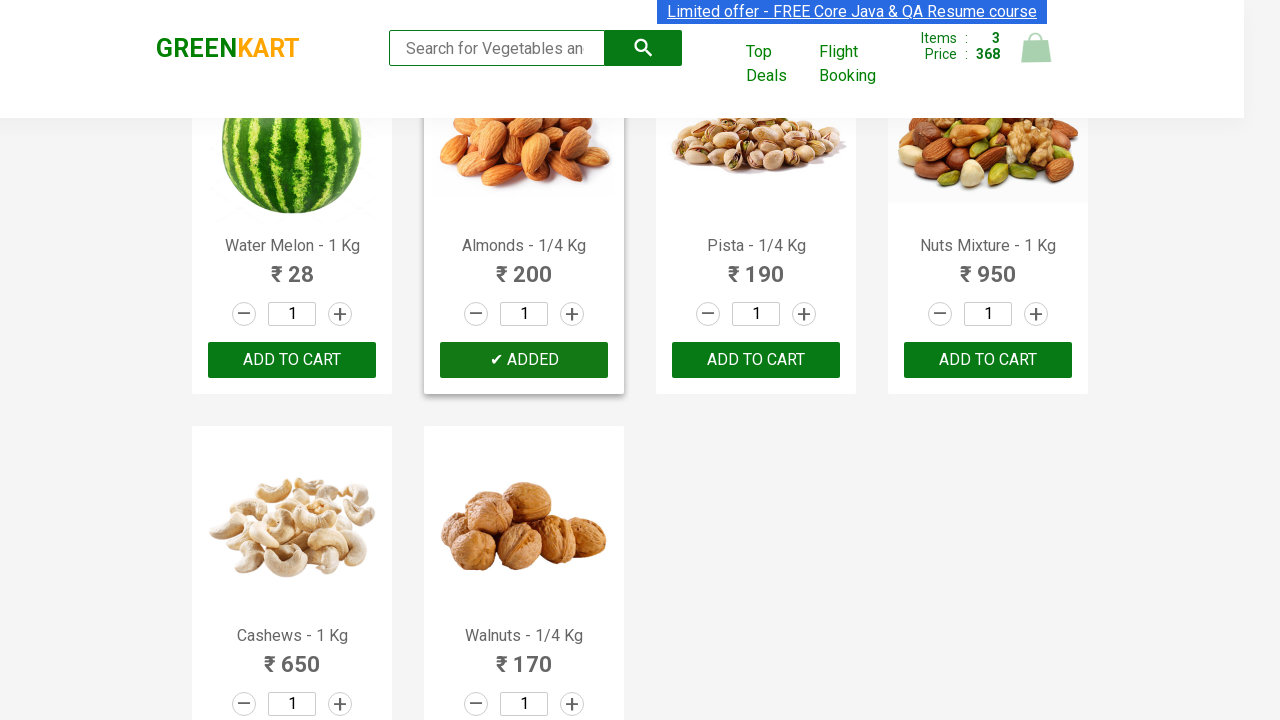

Clicked on cart icon to view cart at (1036, 48) on xpath=//img[@alt='Cart']
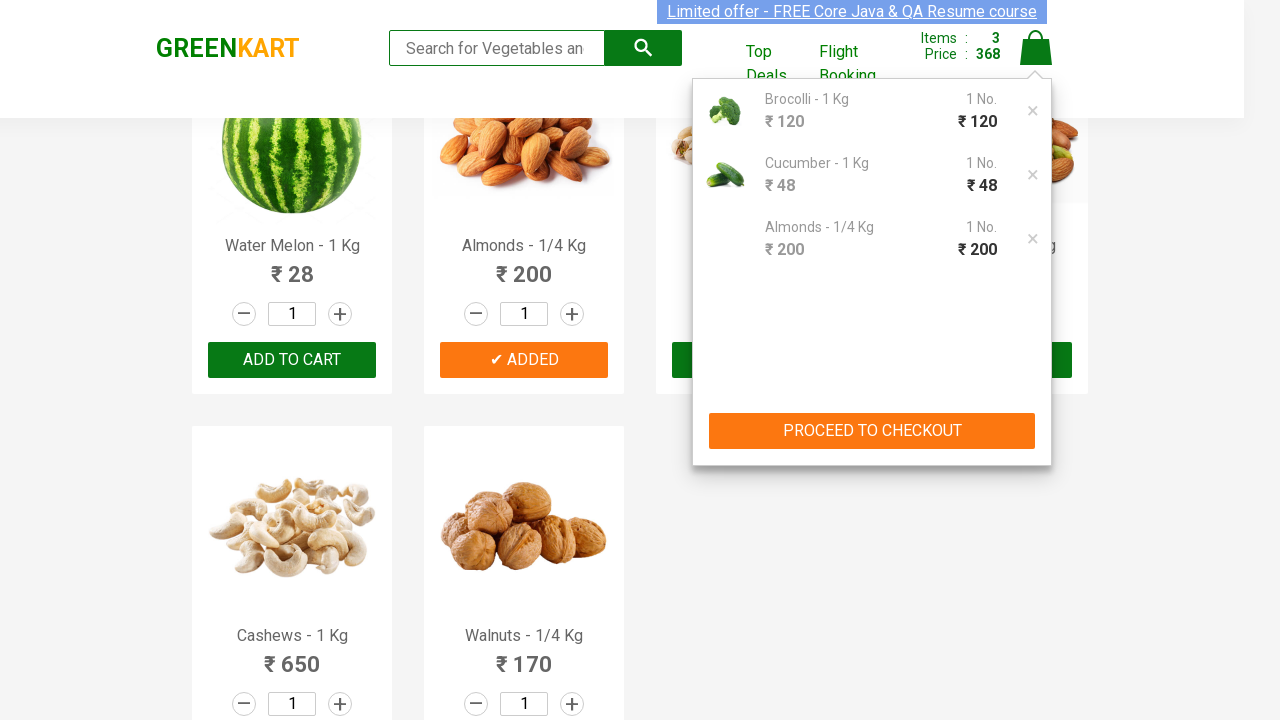

Clicked PROCEED TO CHECKOUT button at (872, 431) on xpath=//button[text()='PROCEED TO CHECKOUT']
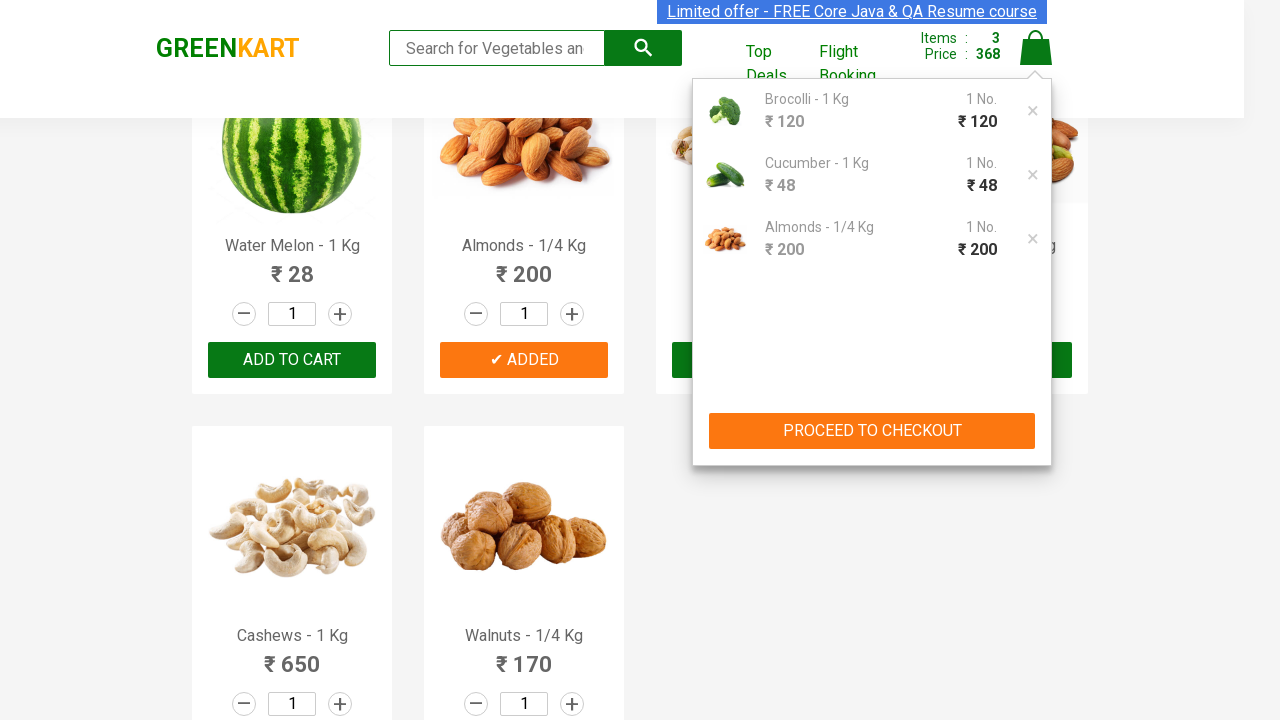

Entered promo code 'rahulshettyacademy' on input.promoCode
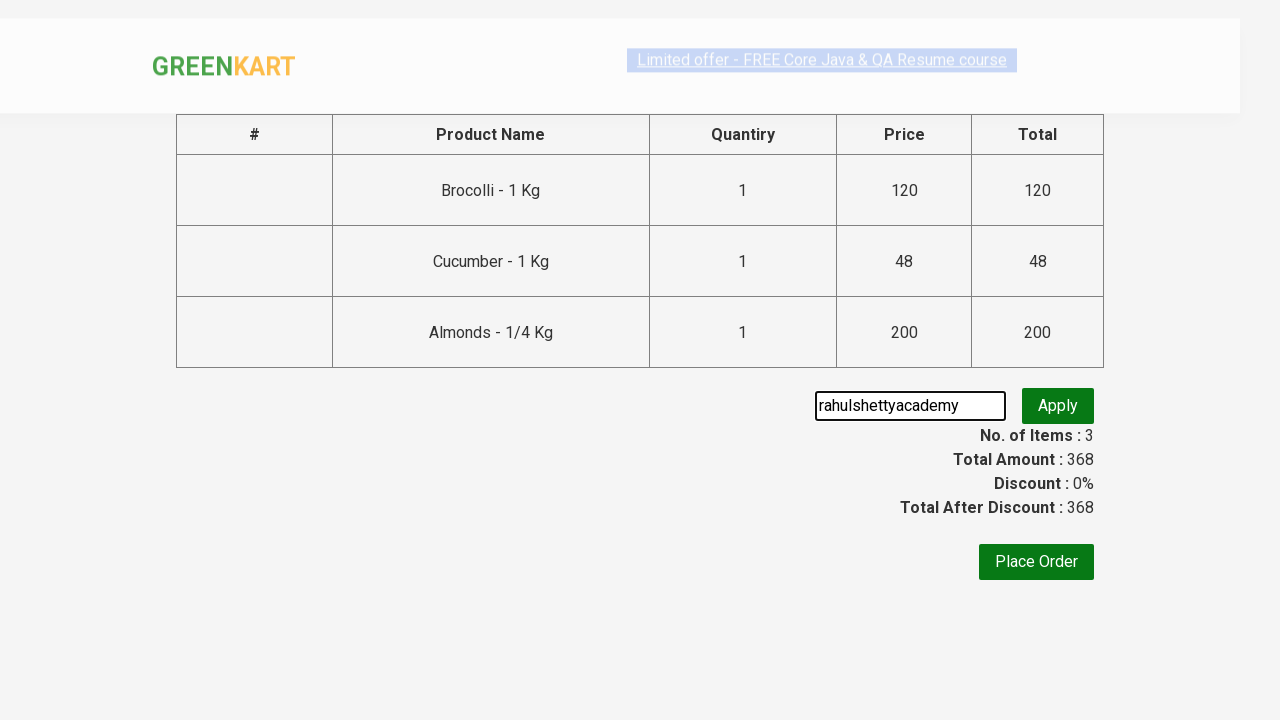

Clicked apply promo button at (1058, 406) on button.promoBtn
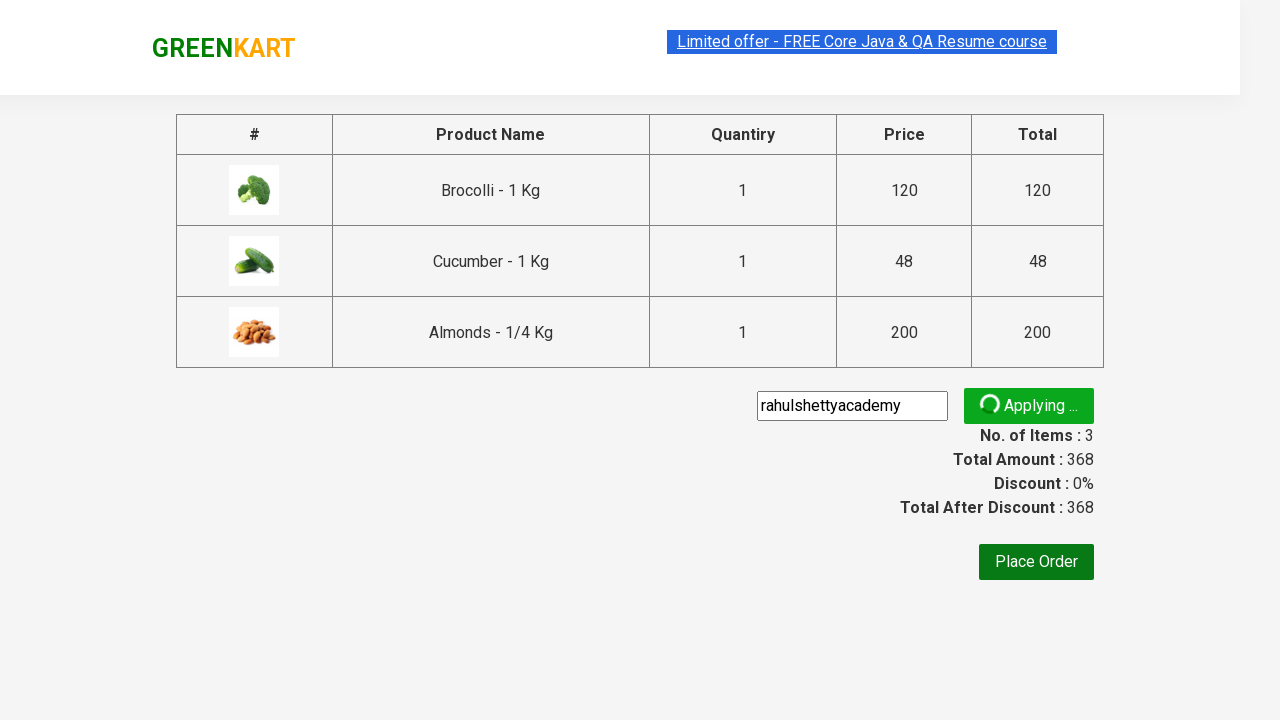

Promo code successfully applied
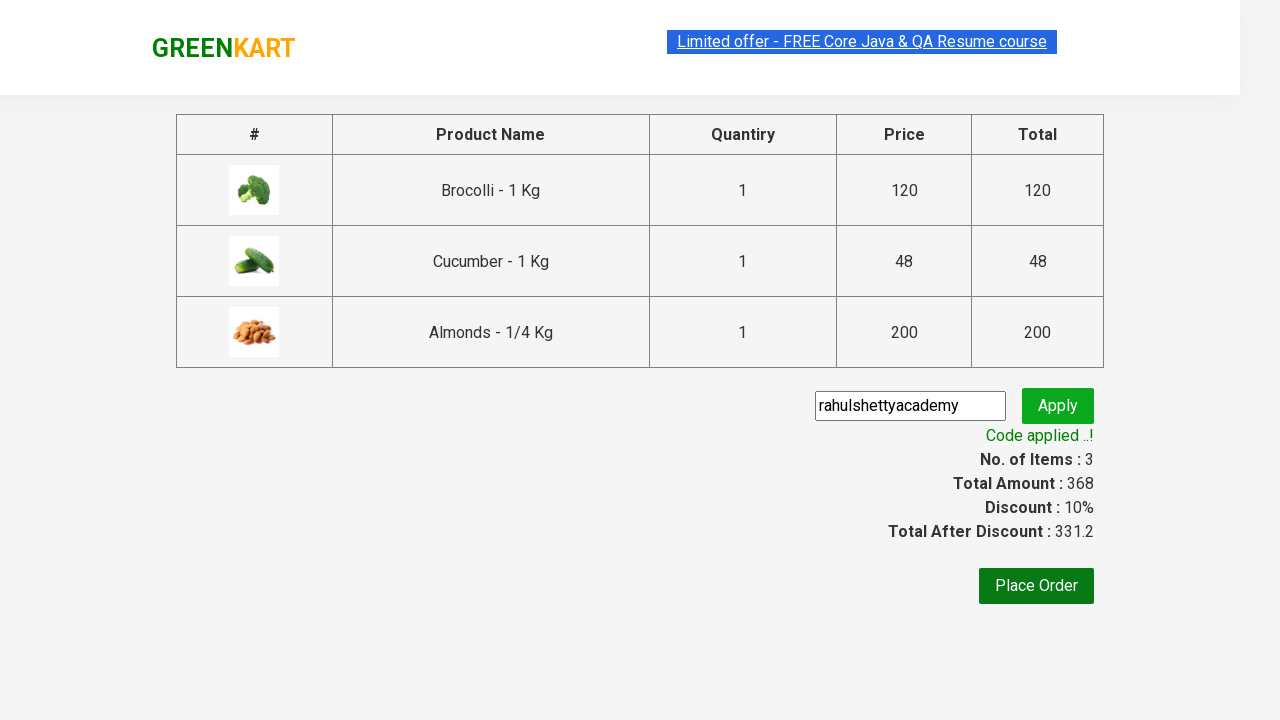

Clicked Place Order button at (1036, 586) on xpath=//button[text()='Place Order']
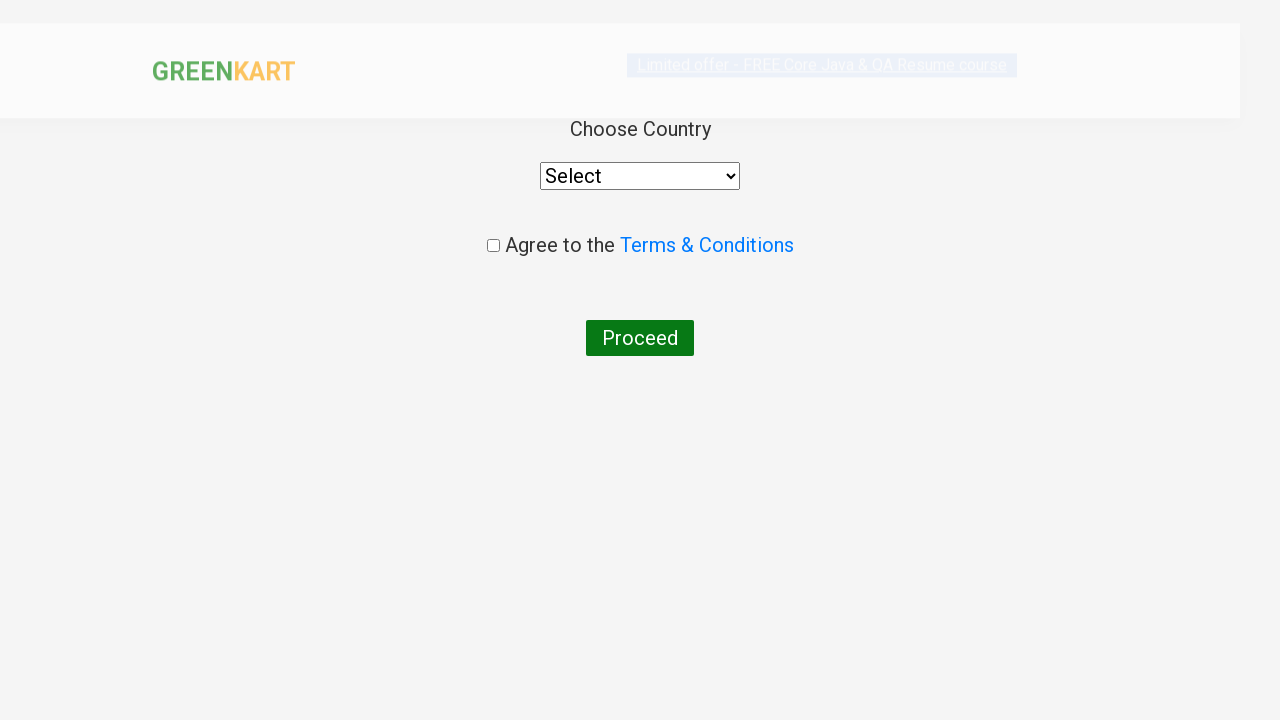

Selected 'India' from country dropdown on //div/select
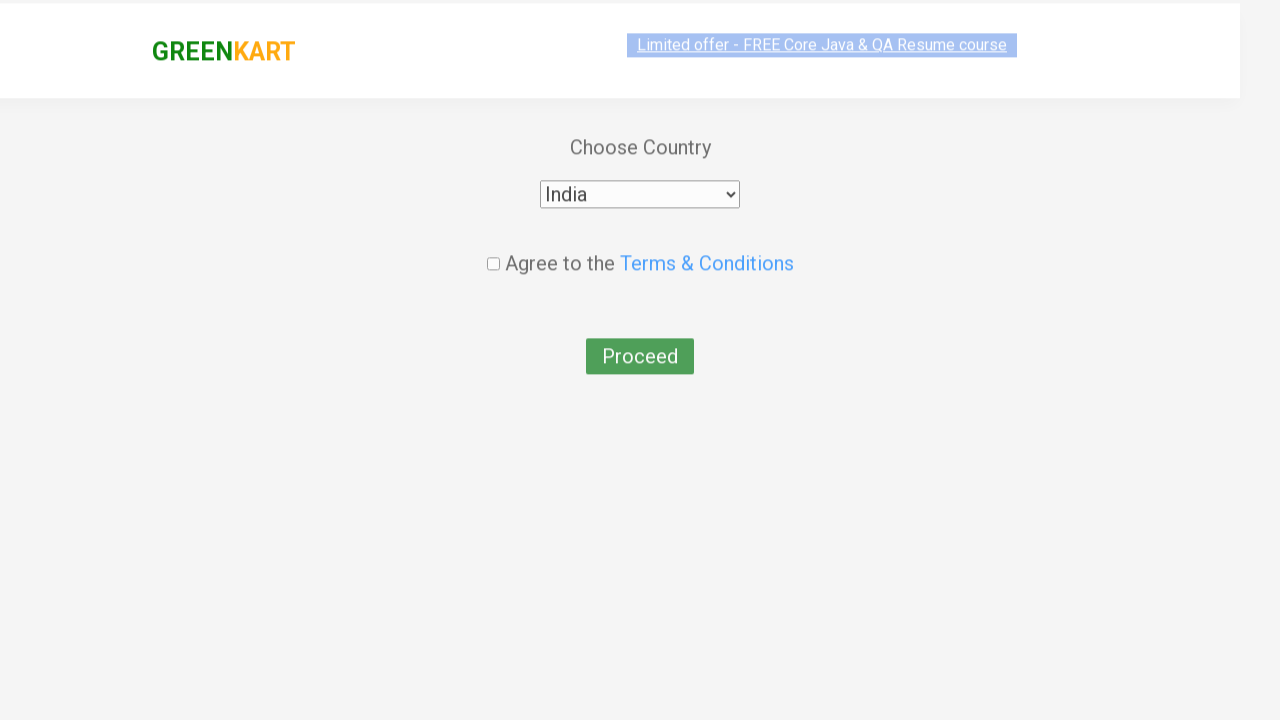

Checked the agreement checkbox at (493, 246) on input.chkAgree
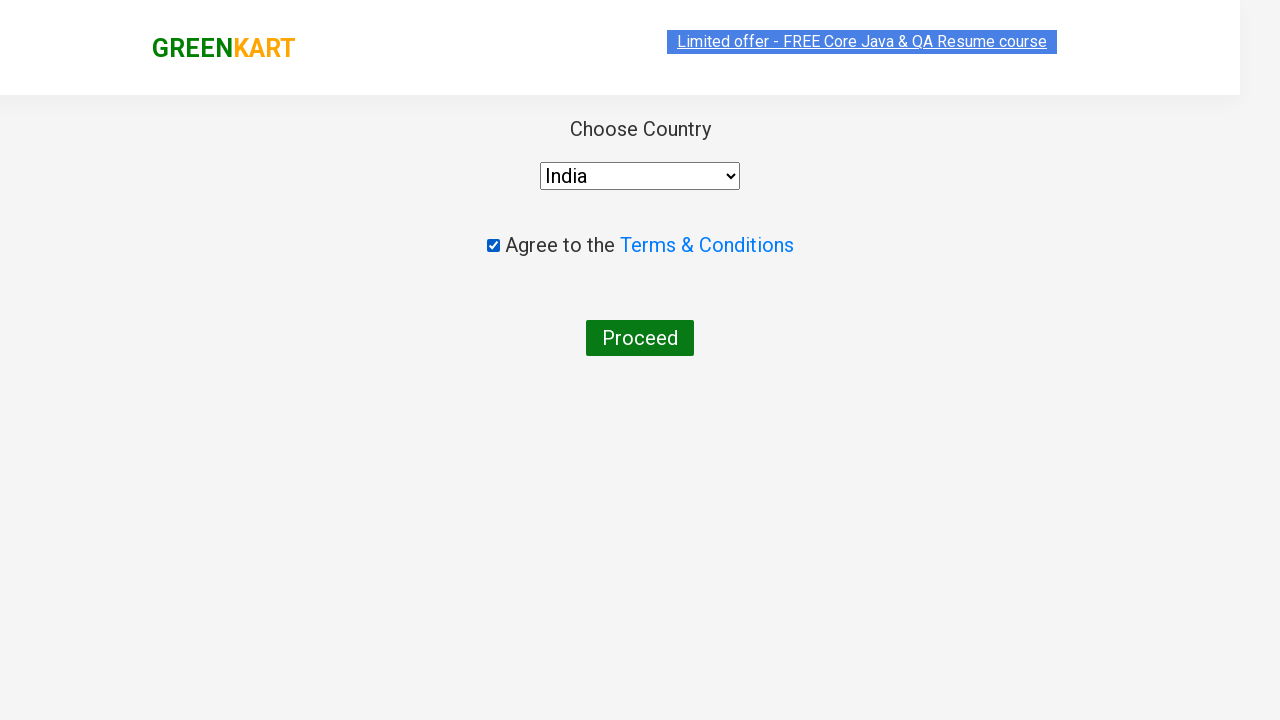

Clicked Proceed button to complete order placement at (640, 338) on xpath=//button[contains(text(),'Proceed')]
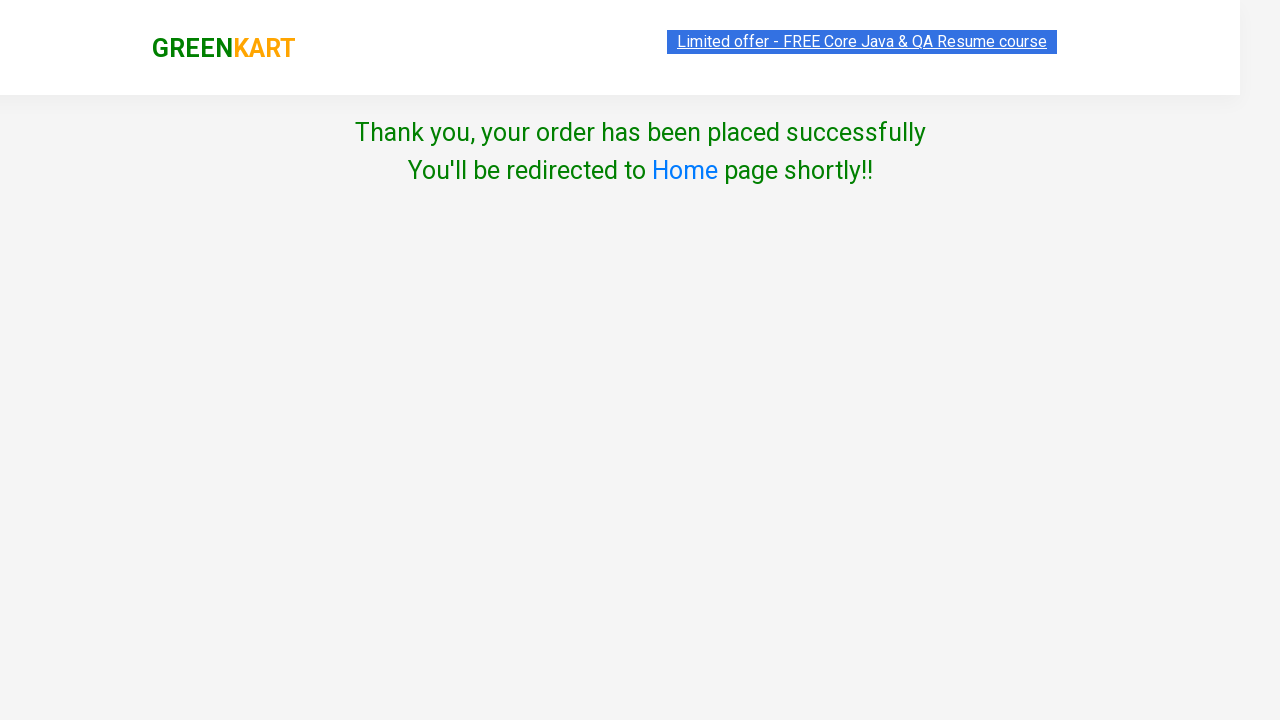

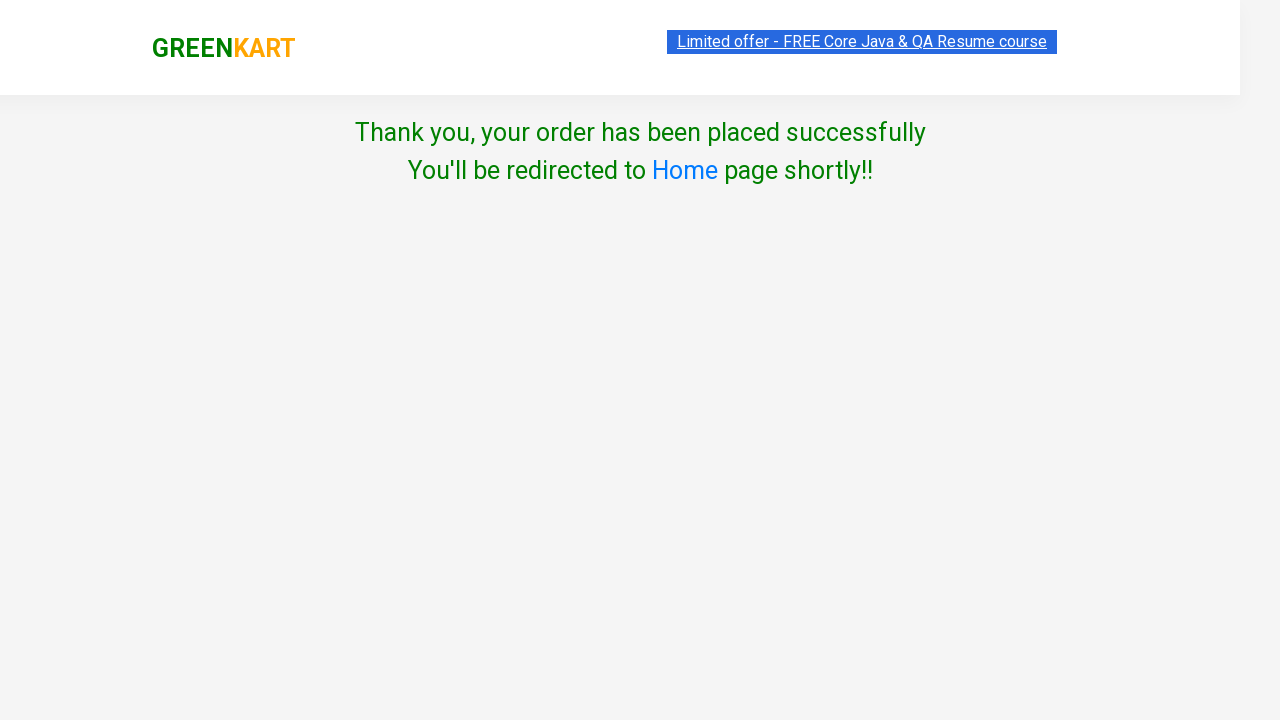